Tests a triangle type calculator web application by entering different combinations of side lengths and verifying the triangle type results

Starting URL: https://marcosdelso.github.io/programita_triangulo/

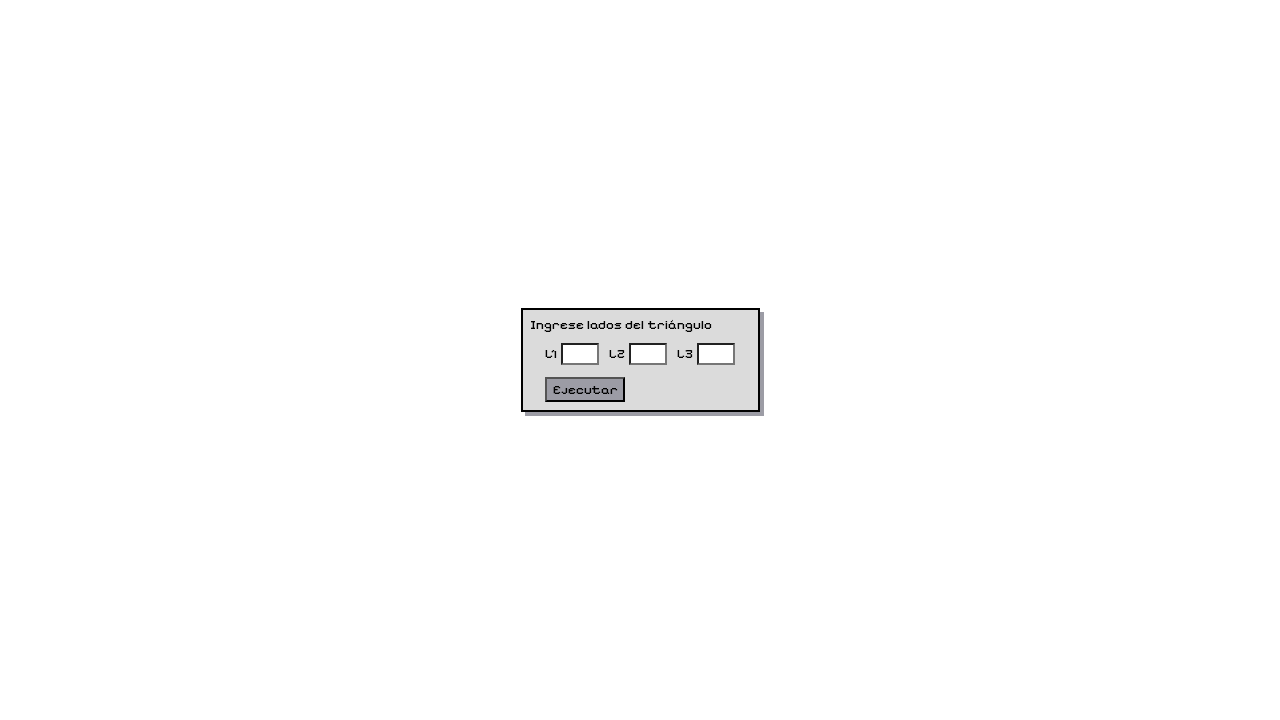

Filled lado1 field with '0' for invalid data test on #lado1
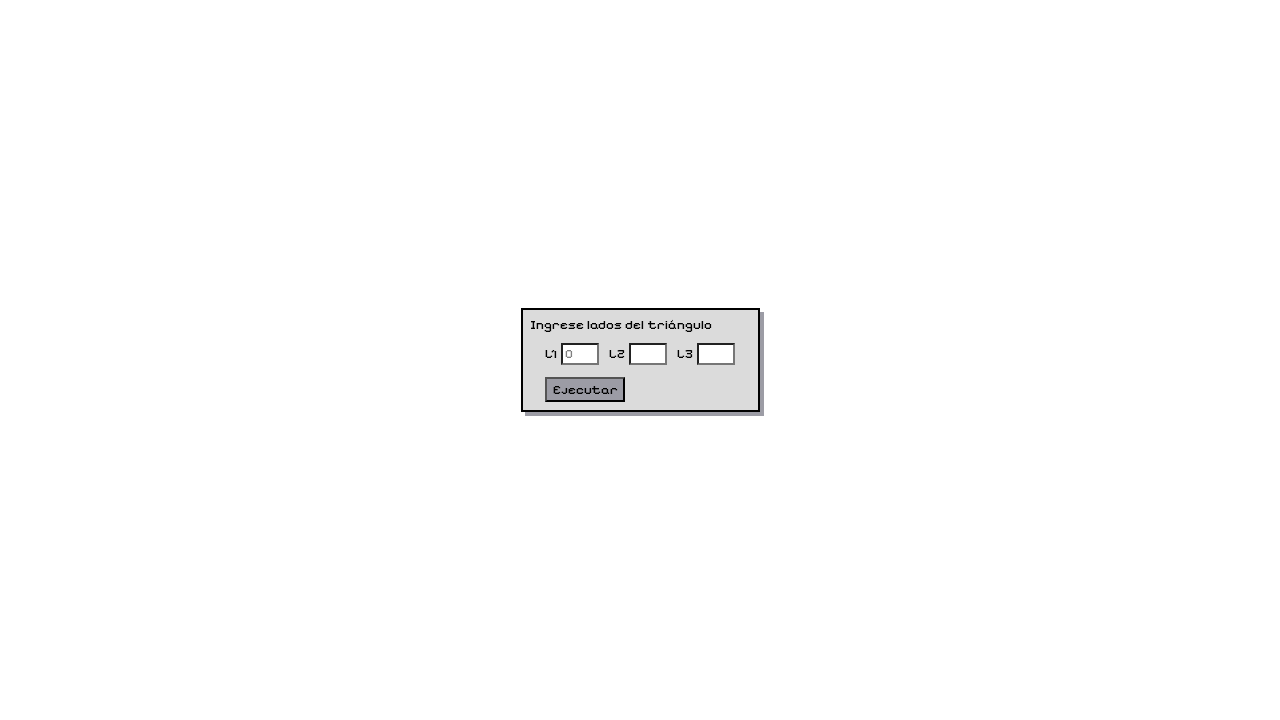

Filled lado2 field with '0' for invalid data test on #lado2
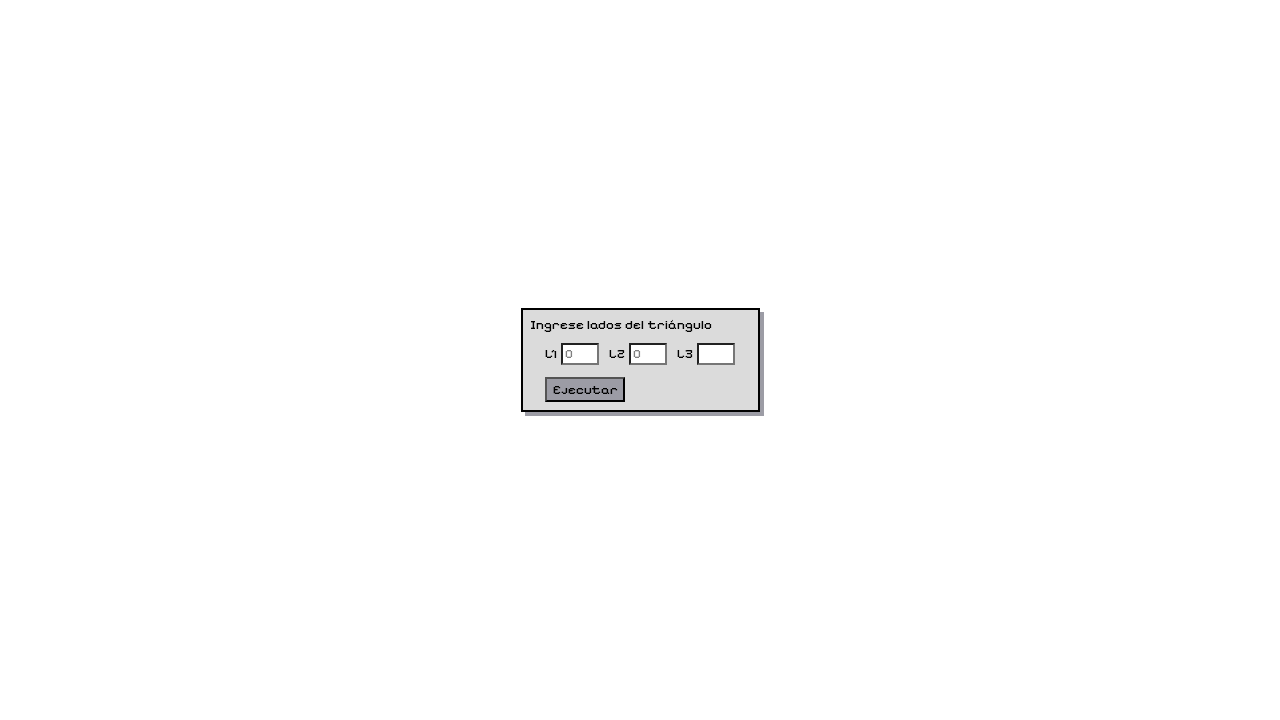

Filled lado3 field with '0' for invalid data test on #lado3
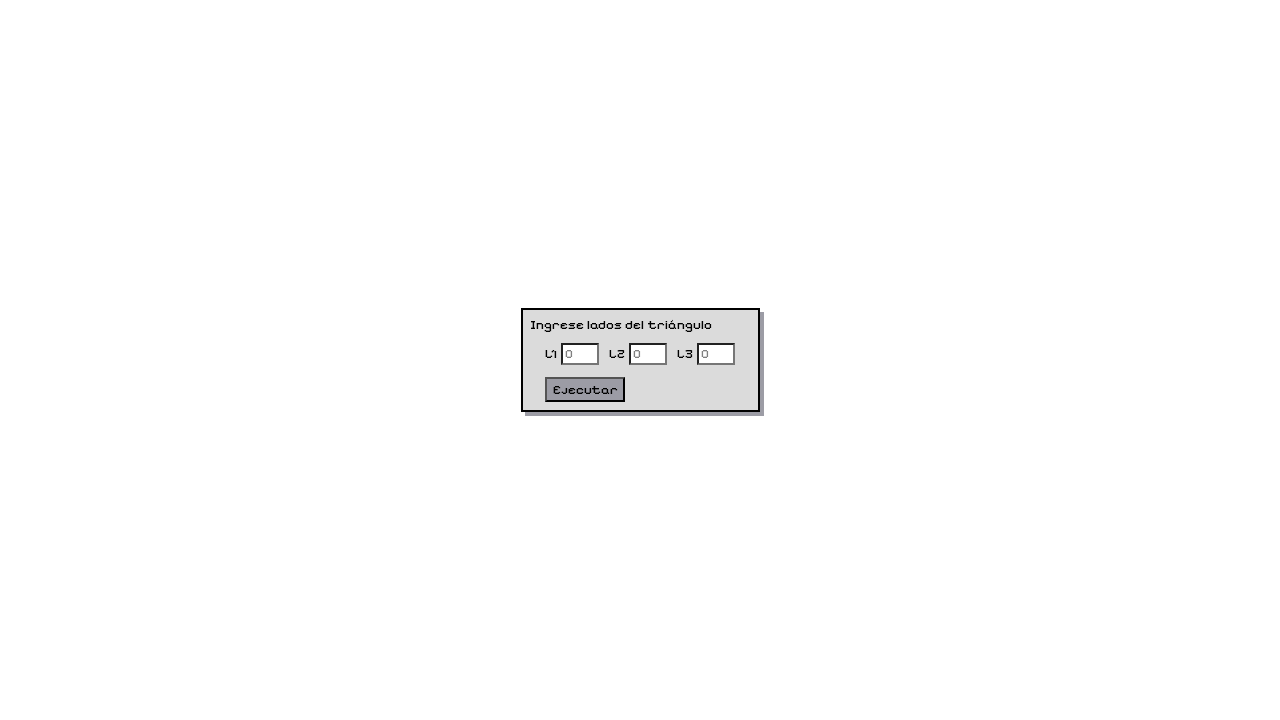

Clicked Ejecutar button for invalid data test (0, 0, 0) at (585, 390) on button:has-text('Ejecutar')
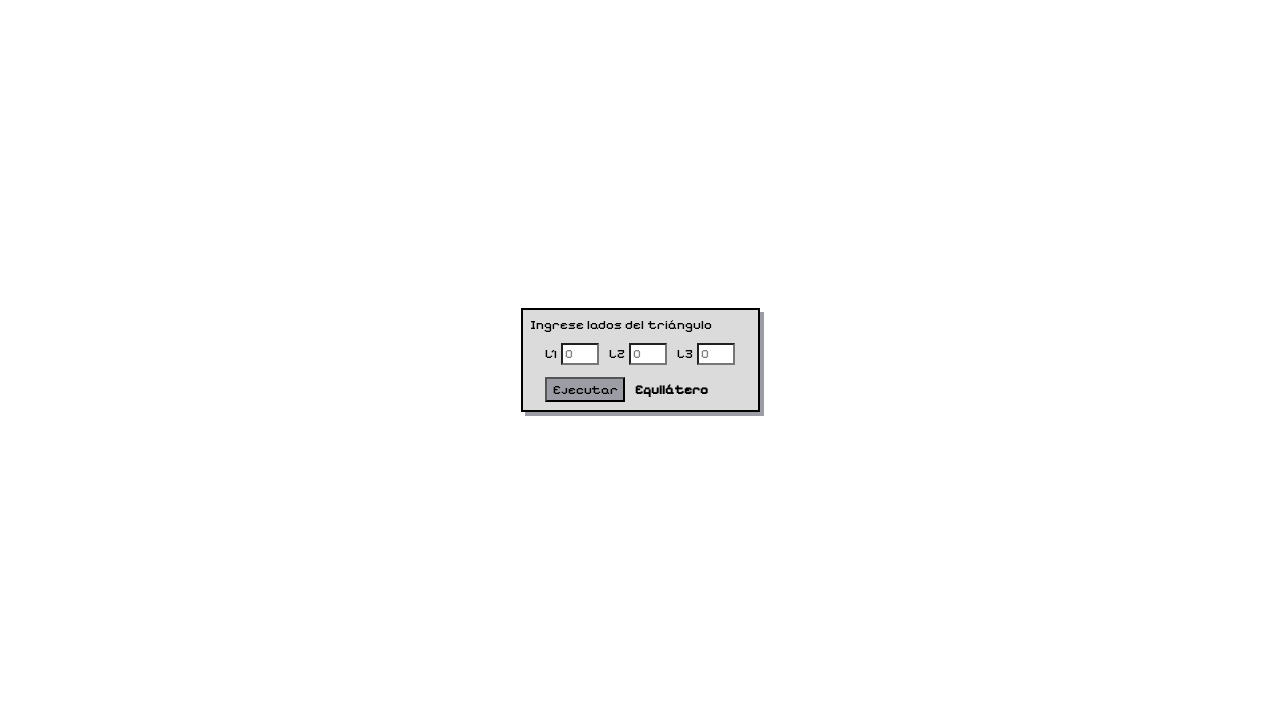

Triangle type result displayed for invalid data test
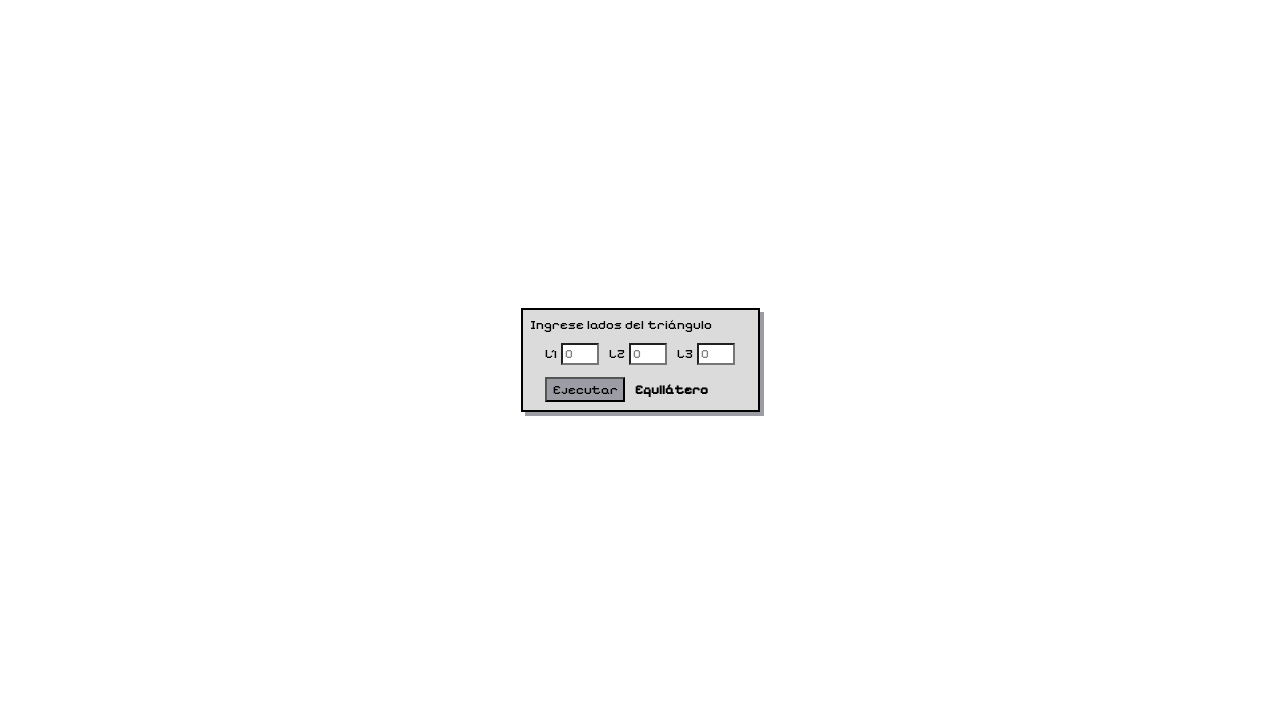

Filled lado1 field with '2' for equilateral triangle test on #lado1
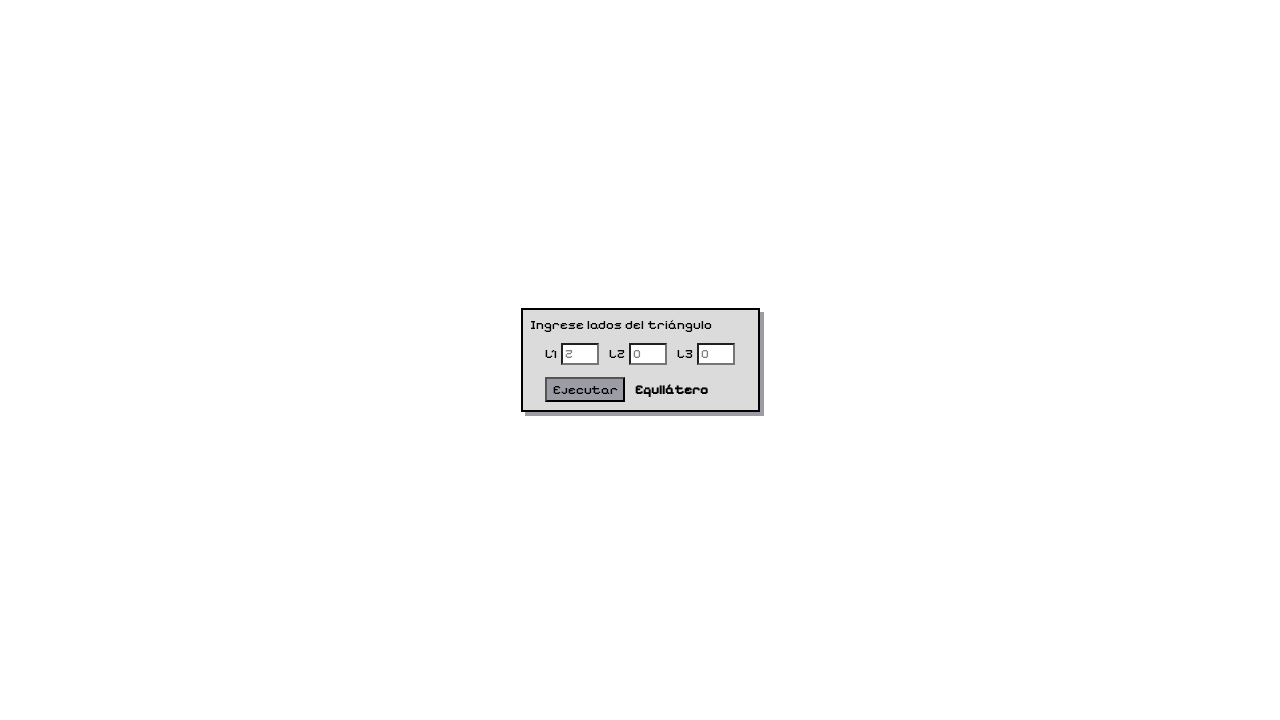

Filled lado2 field with '2' for equilateral triangle test on #lado2
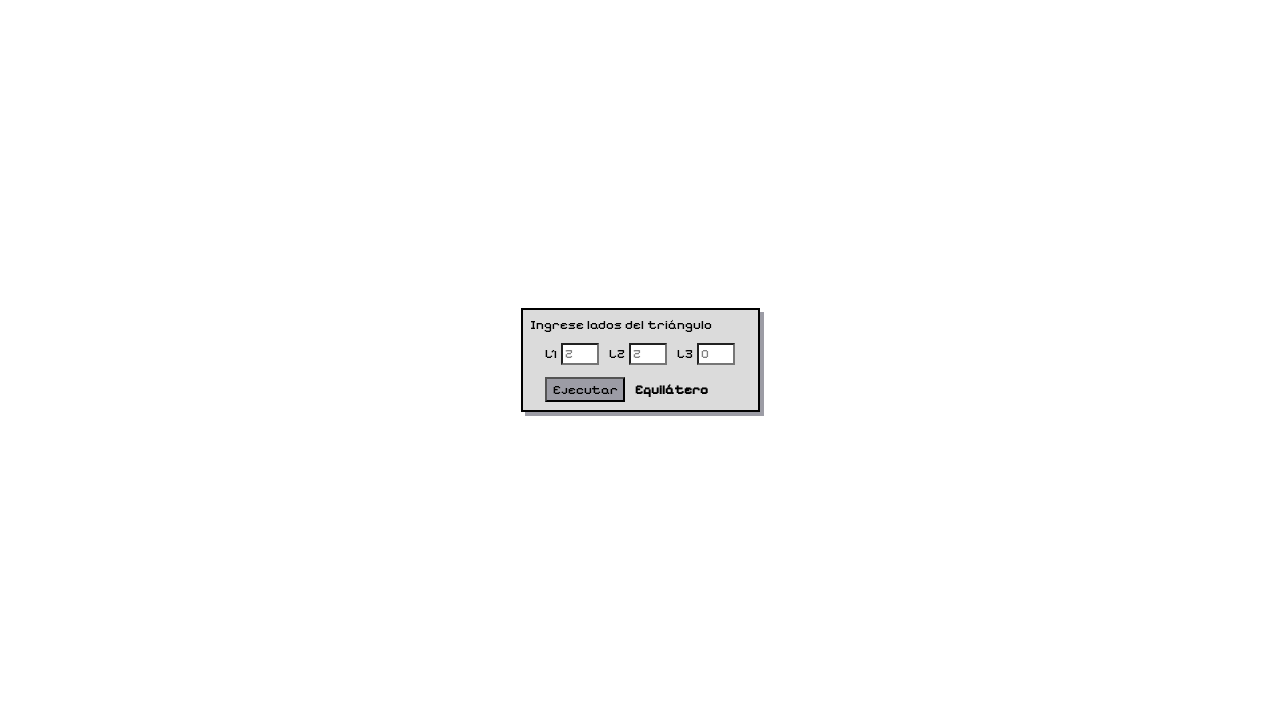

Filled lado3 field with '2' for equilateral triangle test on #lado3
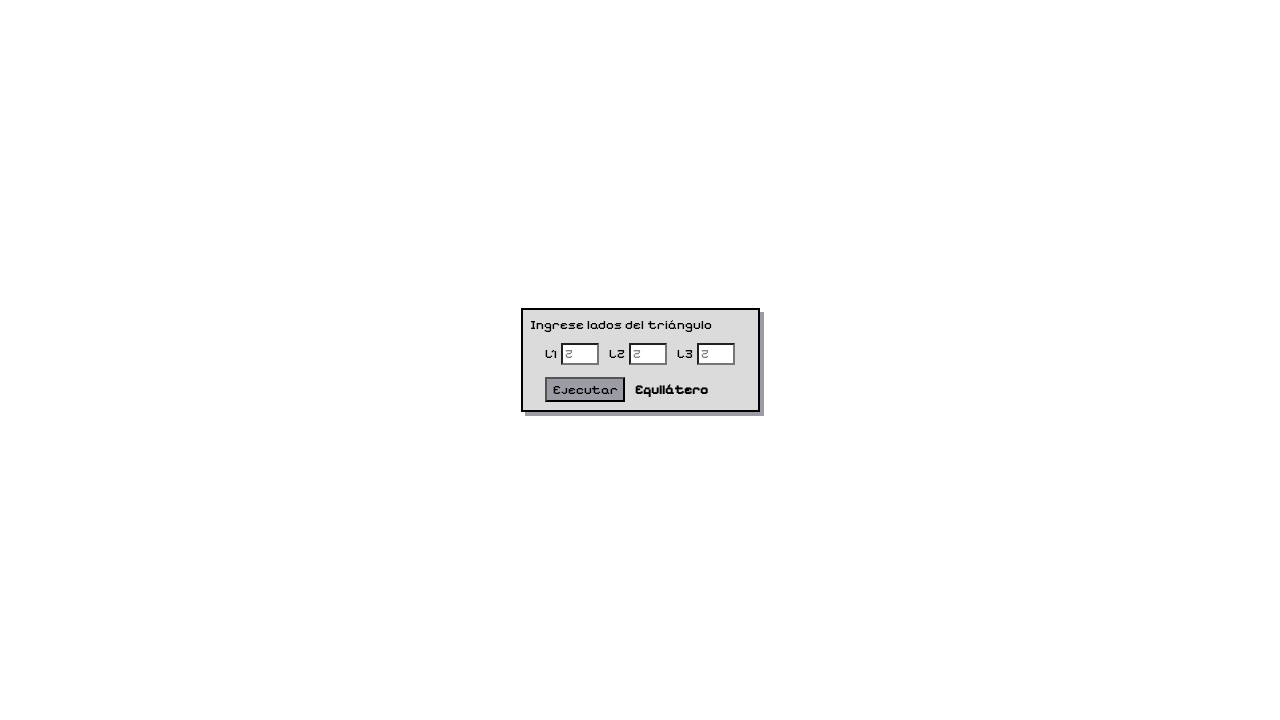

Clicked Ejecutar button for equilateral triangle test (2, 2, 2) at (585, 390) on button:has-text('Ejecutar')
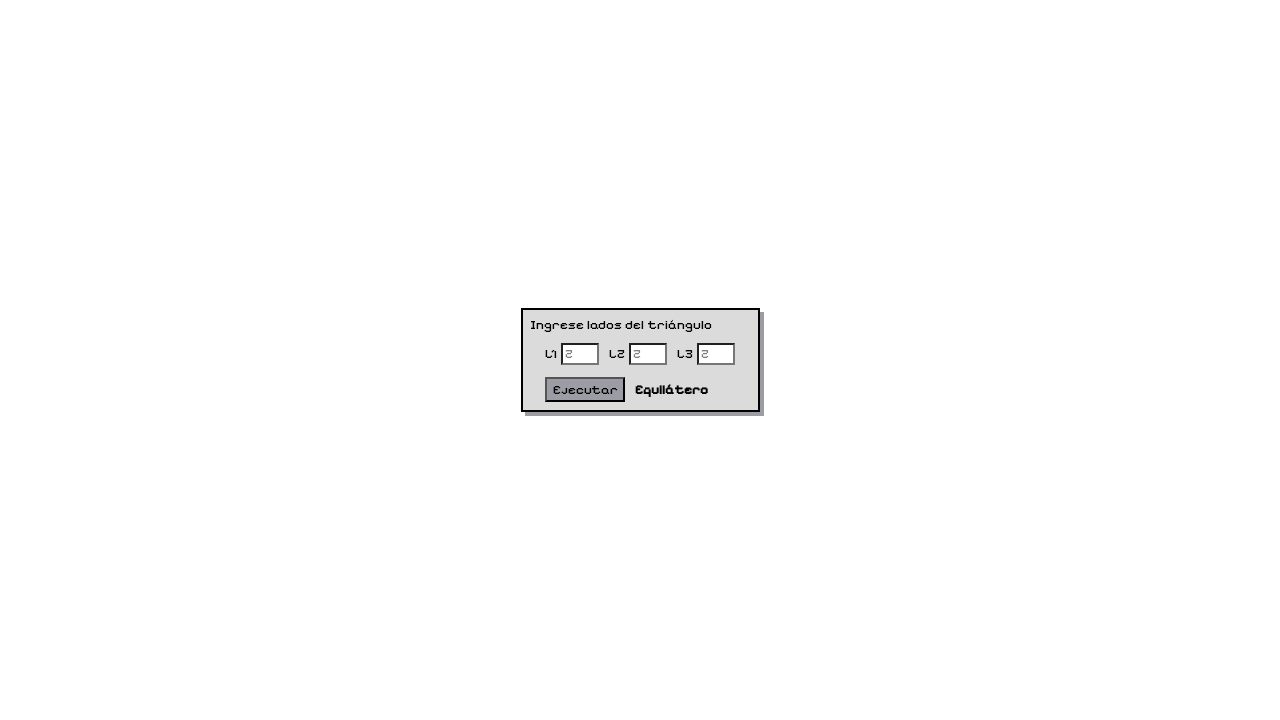

Triangle type result displayed for equilateral triangle test
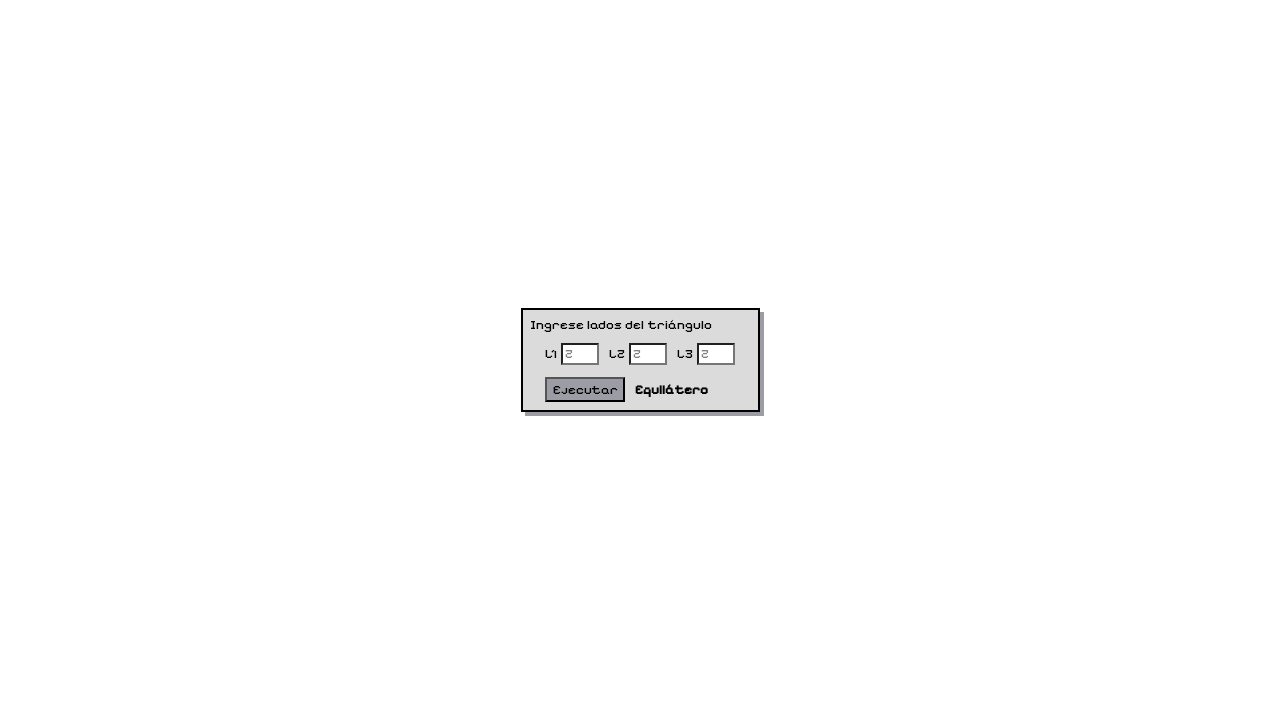

Filled lado1 field with '2' for isosceles triangle test on #lado1
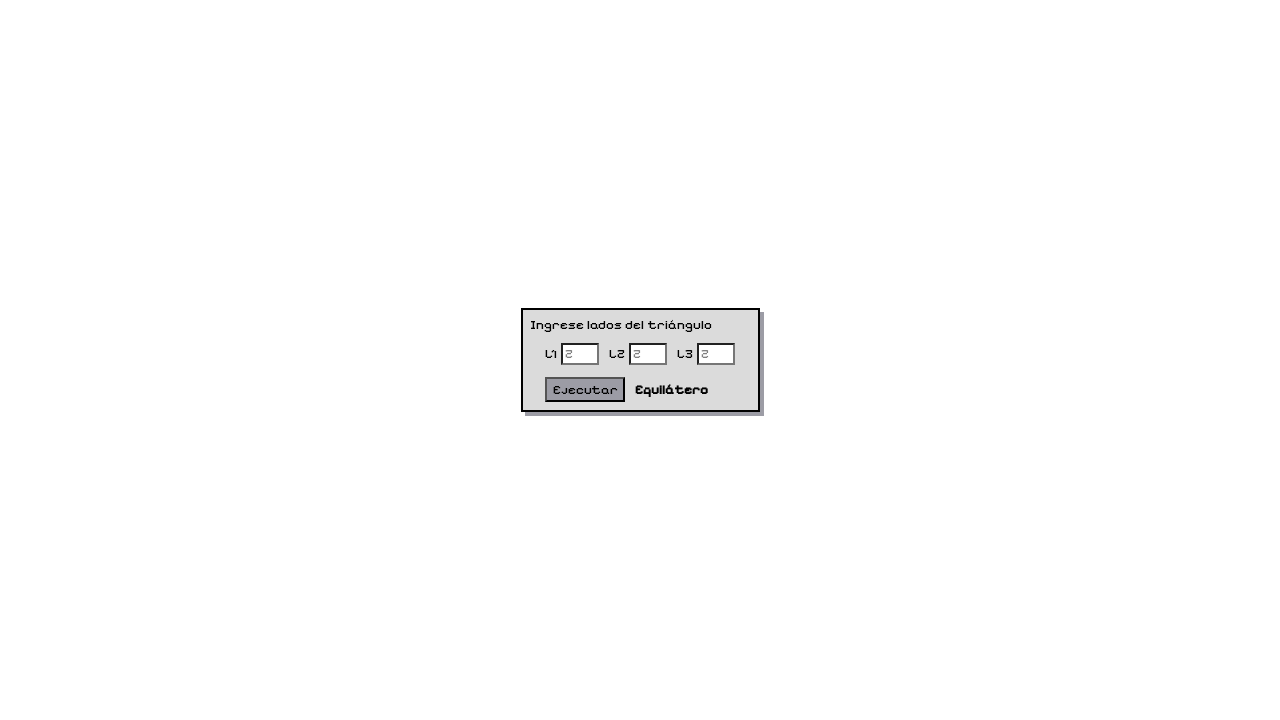

Filled lado2 field with '2' for isosceles triangle test on #lado2
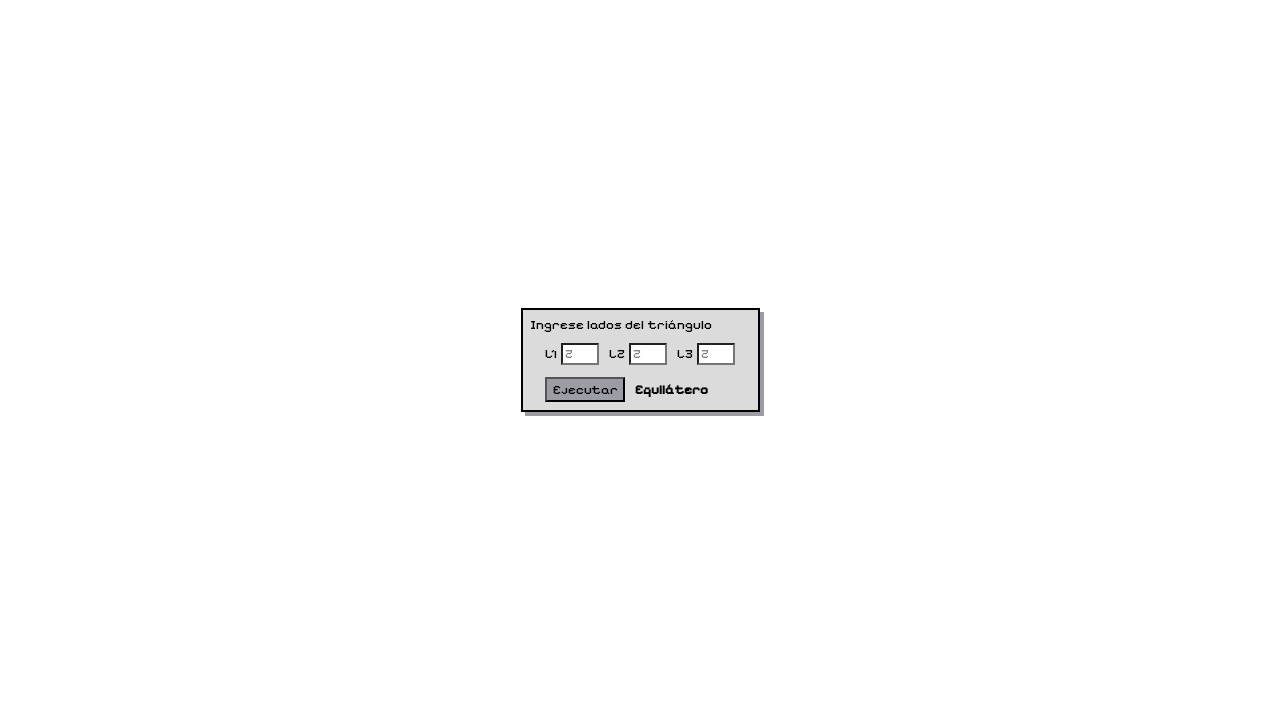

Filled lado3 field with '1' for isosceles triangle test on #lado3
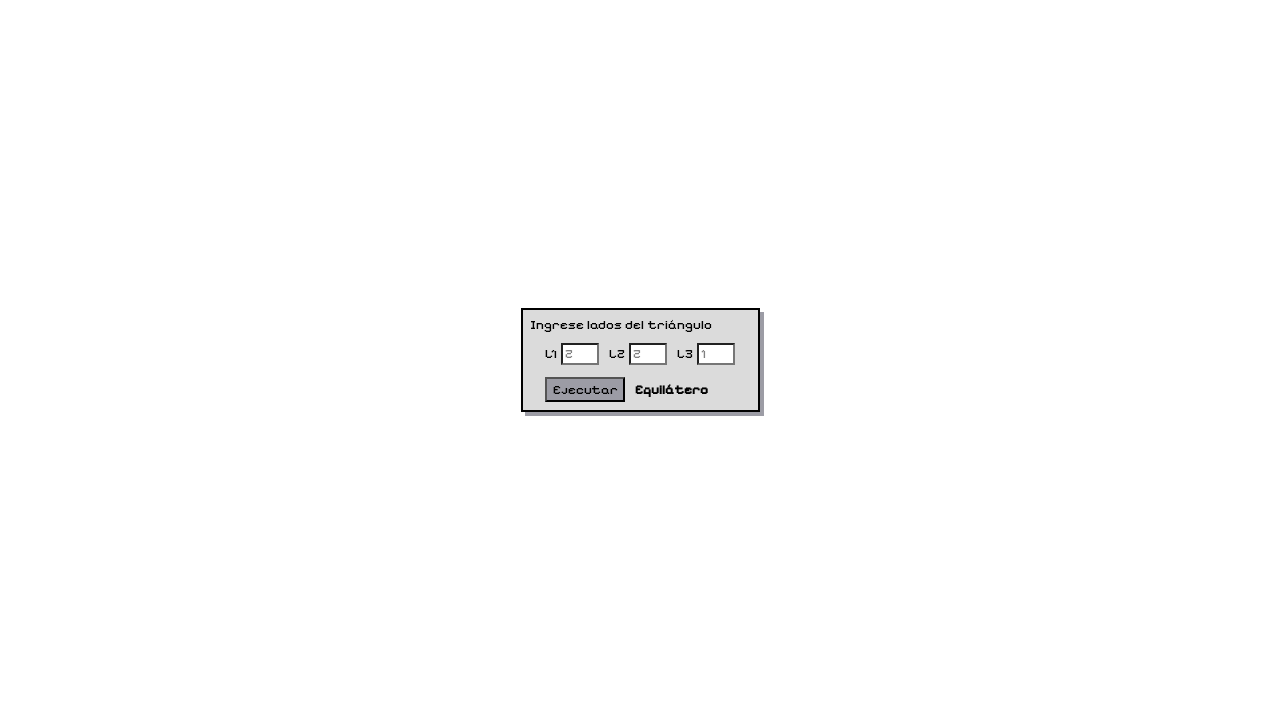

Clicked Ejecutar button for isosceles triangle test (2, 2, 1) at (585, 390) on button:has-text('Ejecutar')
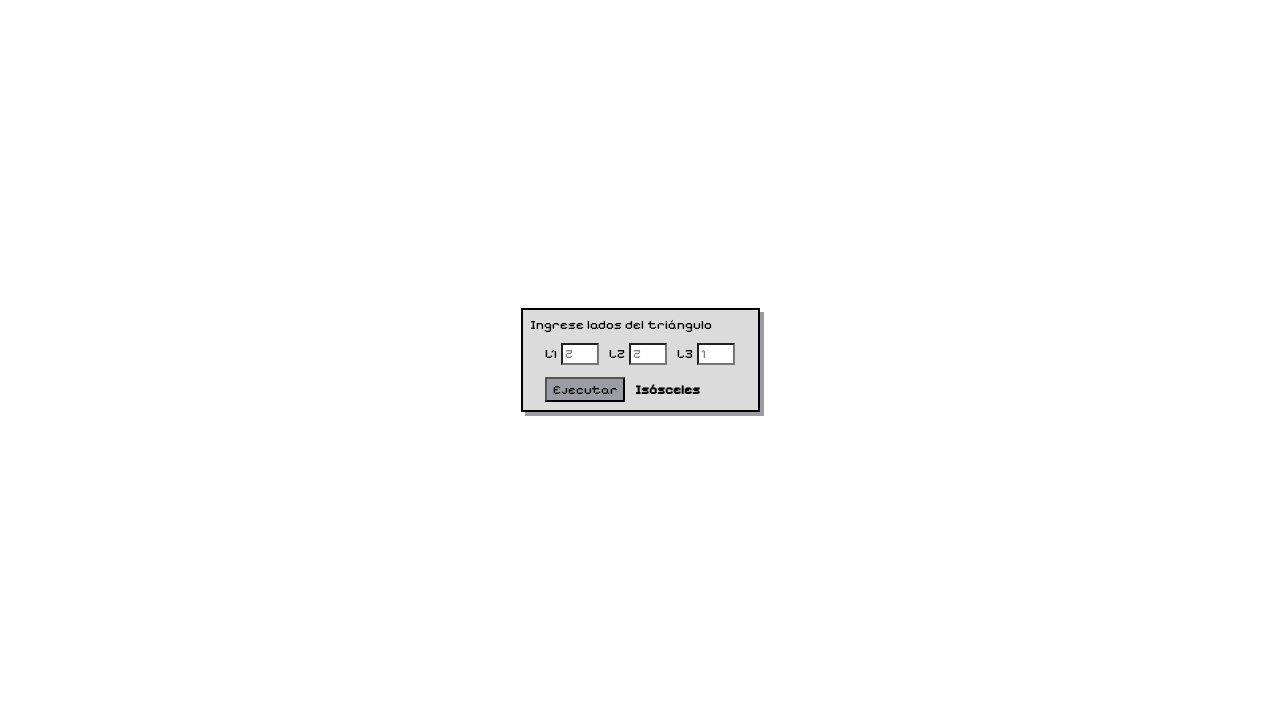

Triangle type result displayed for isosceles triangle test
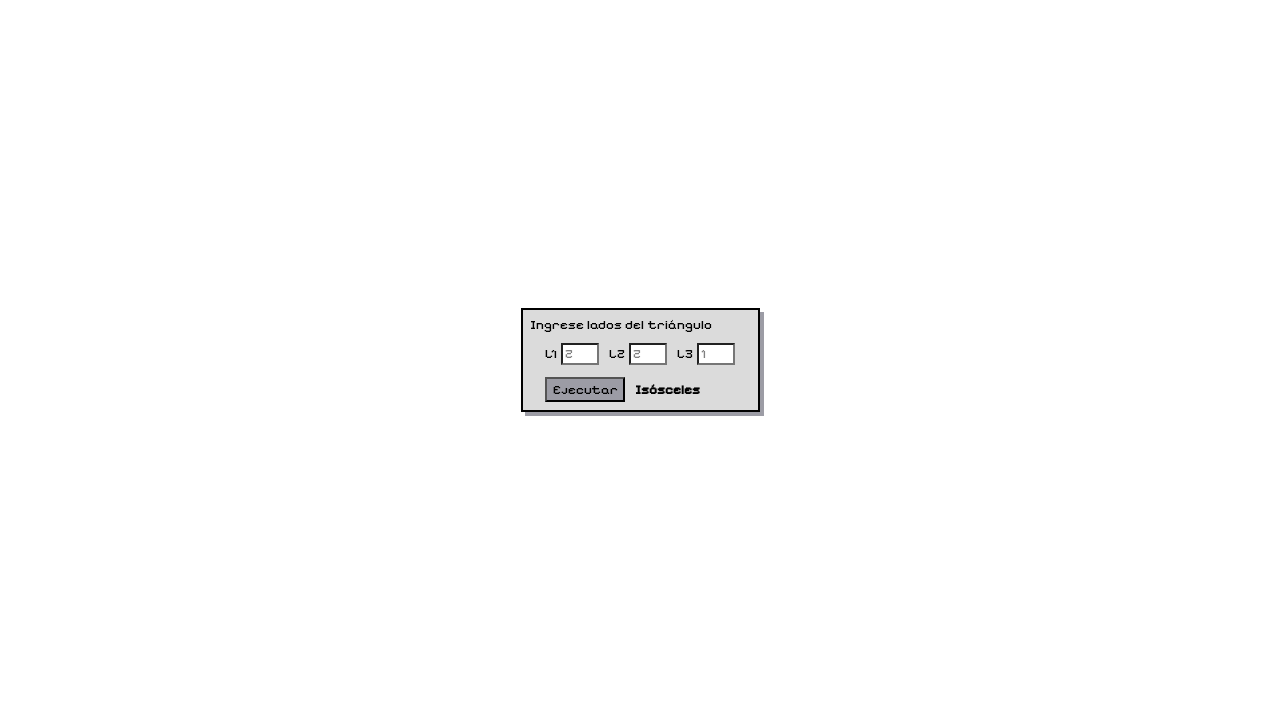

Filled lado1 field with '4' for scalene triangle test on #lado1
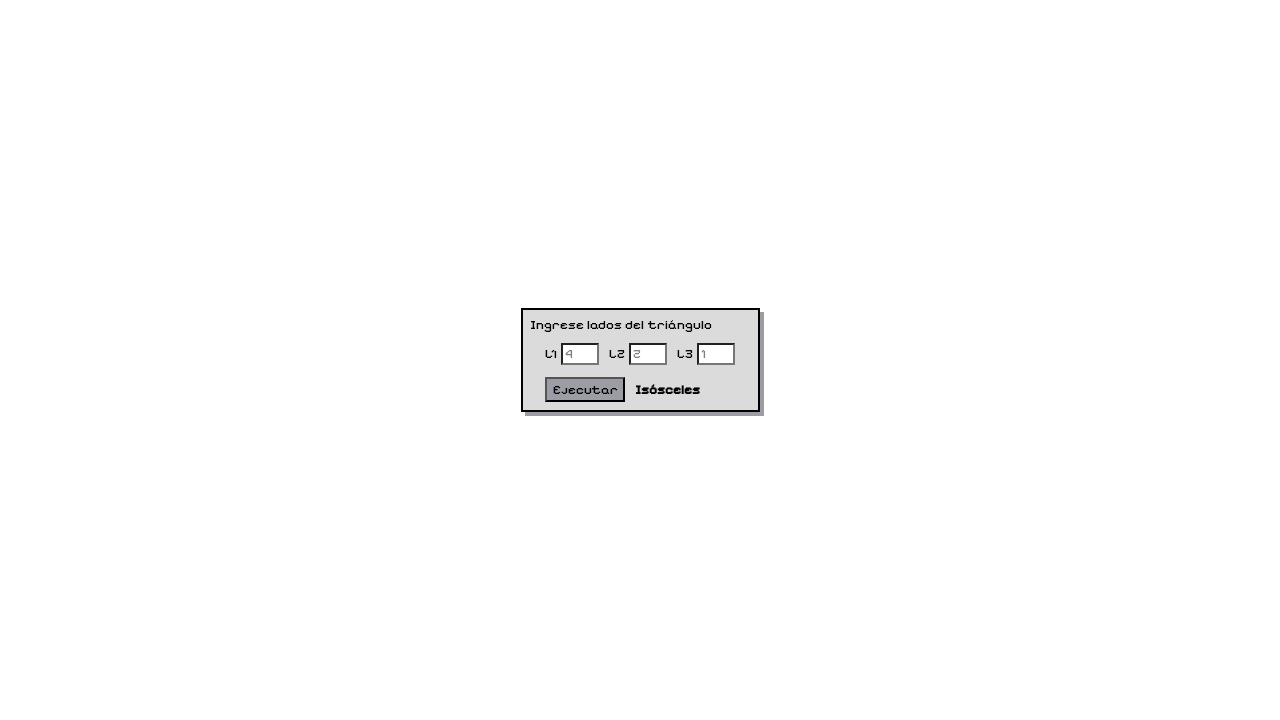

Filled lado2 field with '5' for scalene triangle test on #lado2
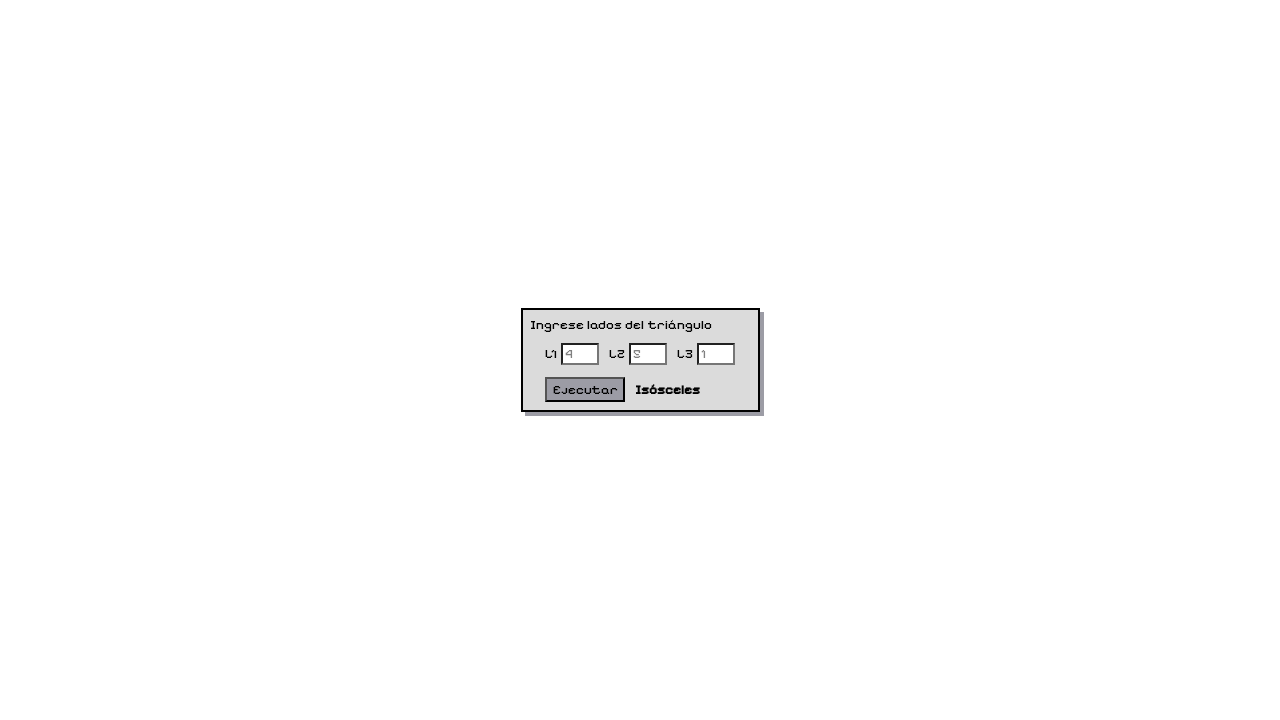

Filled lado3 field with '6' for scalene triangle test on #lado3
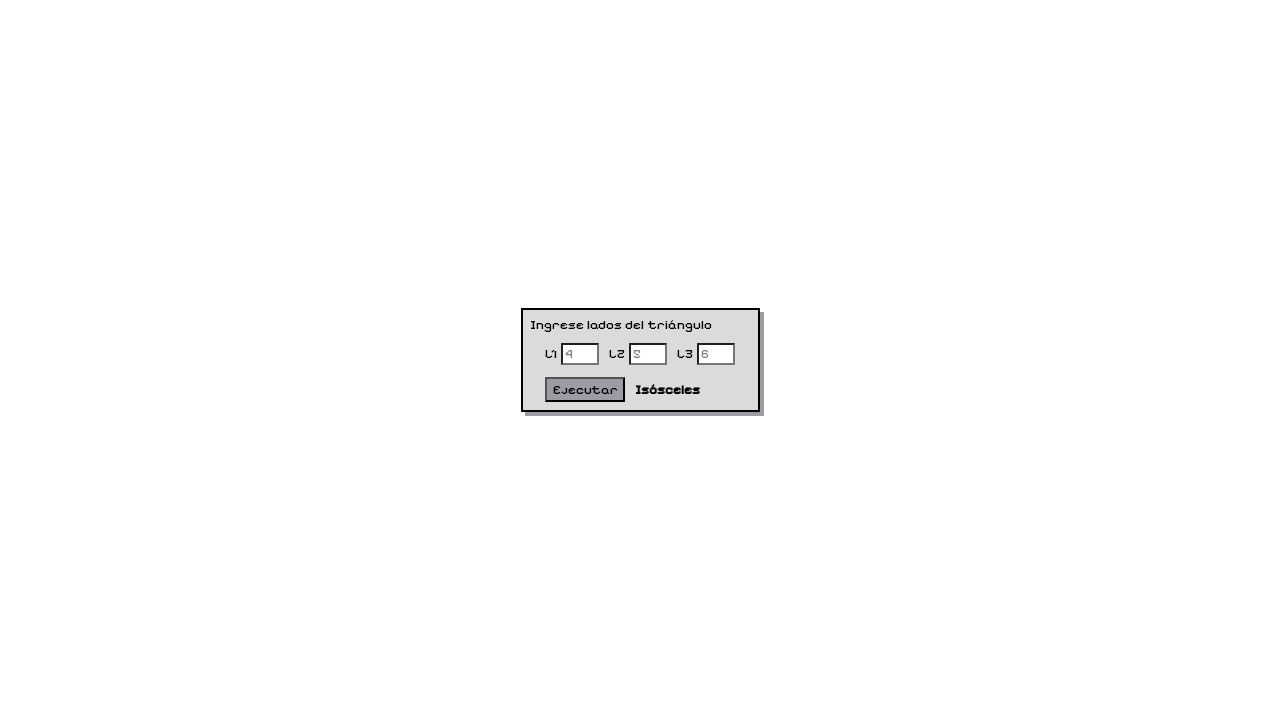

Clicked Ejecutar button for scalene triangle test (4, 5, 6) at (585, 390) on button:has-text('Ejecutar')
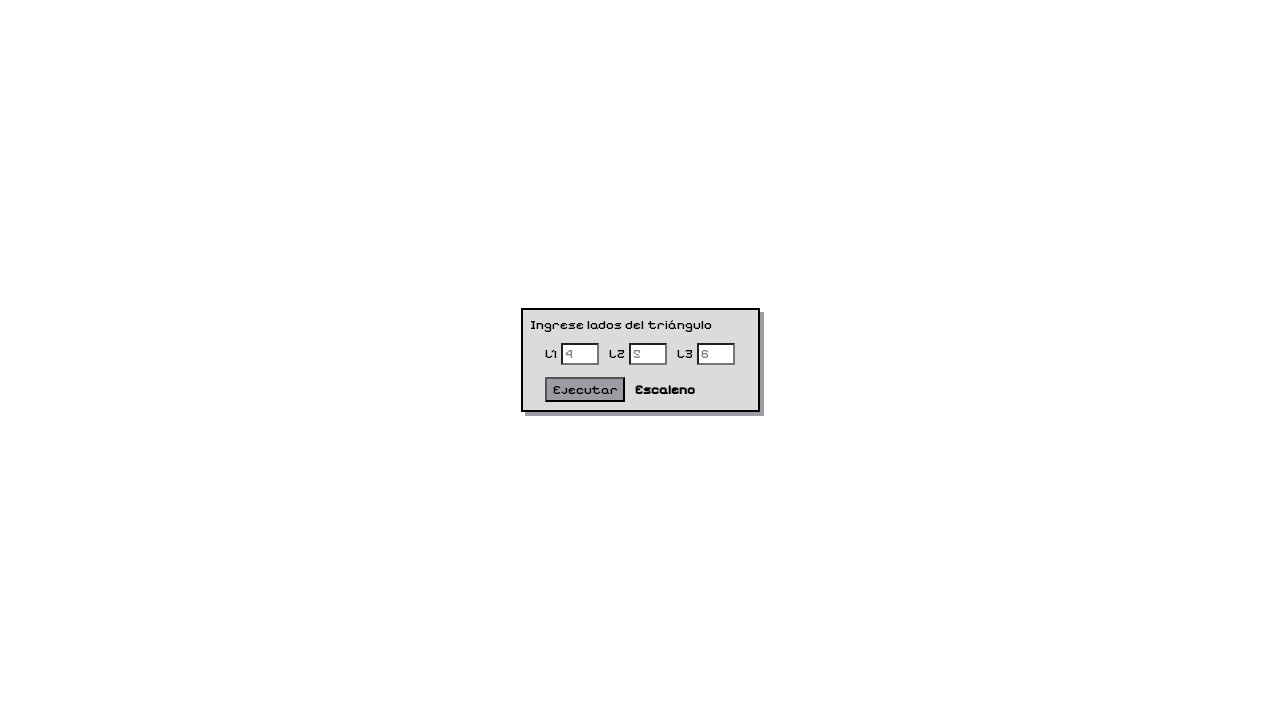

Triangle type result displayed for scalene triangle test
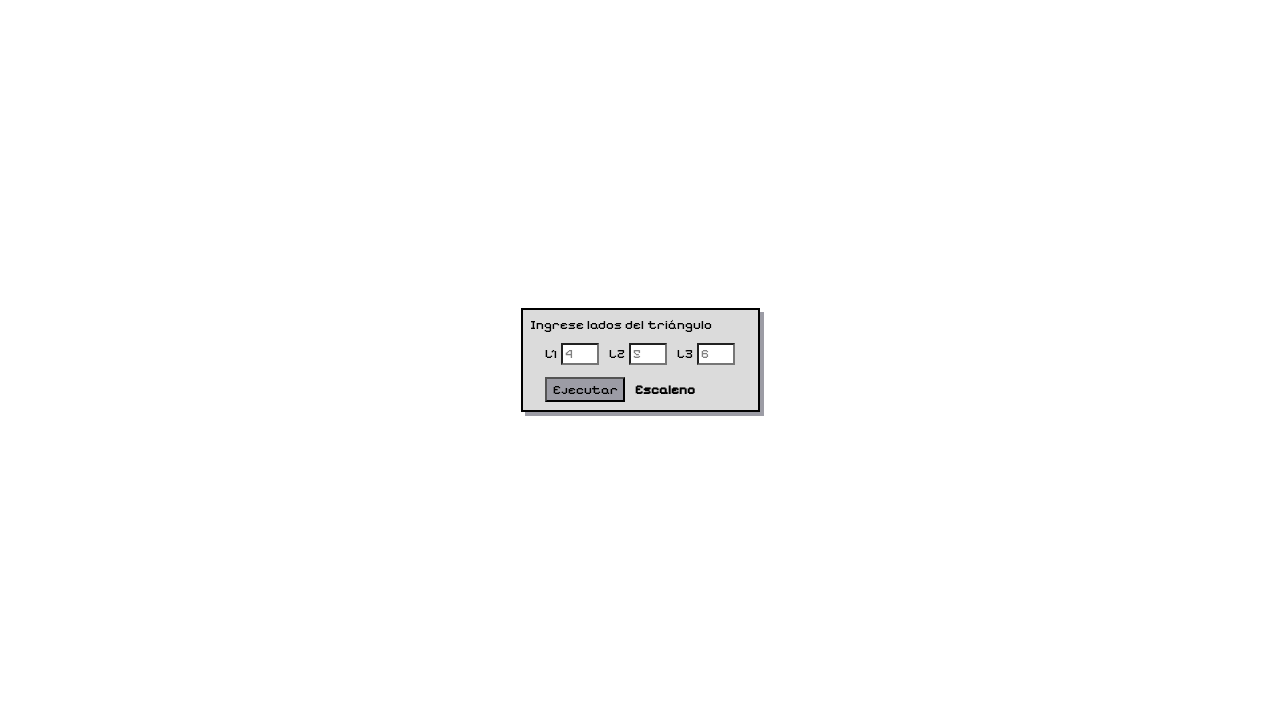

Filled lado1 field with '1' for not a triangle test on #lado1
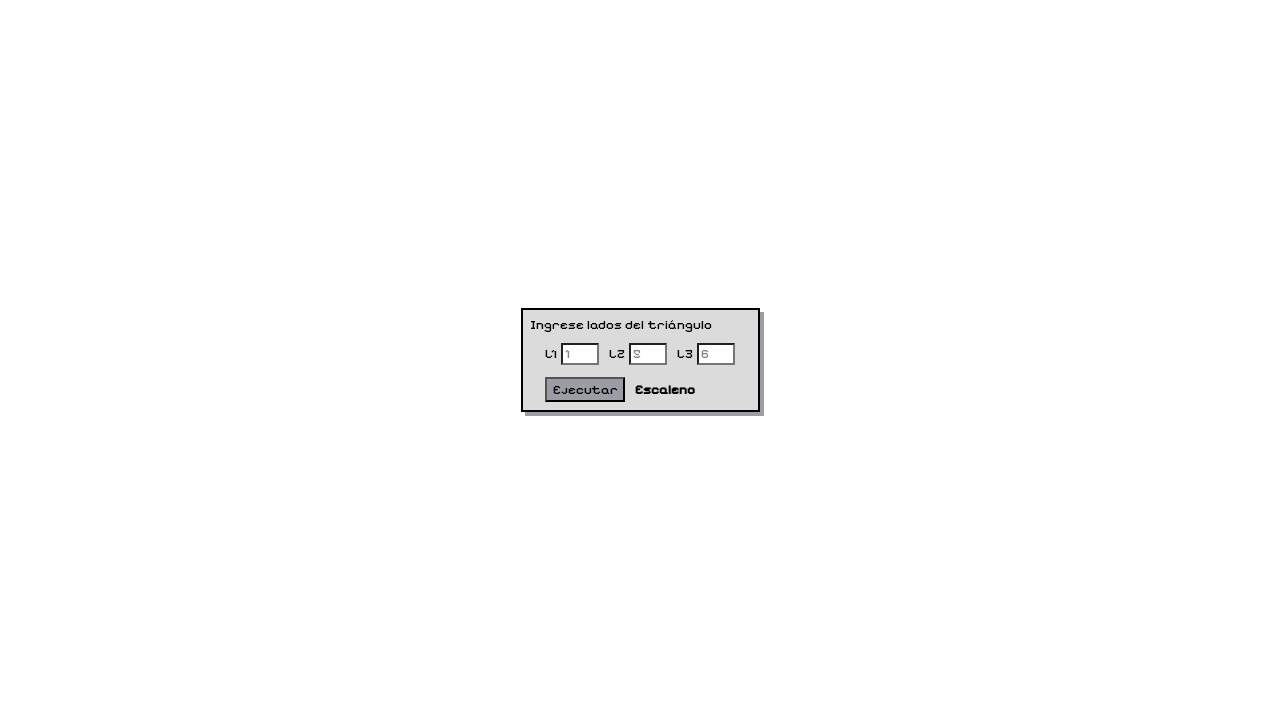

Filled lado2 field with '2' for not a triangle test on #lado2
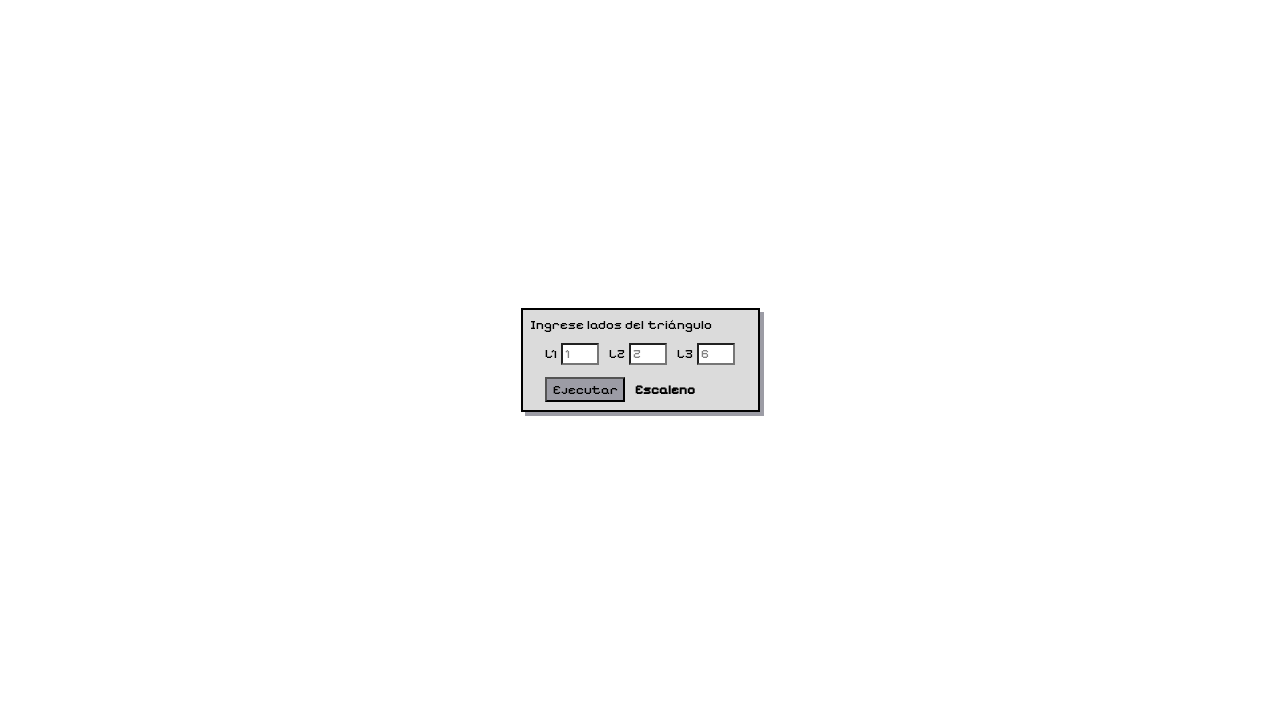

Filled lado3 field with '3' for not a triangle test on #lado3
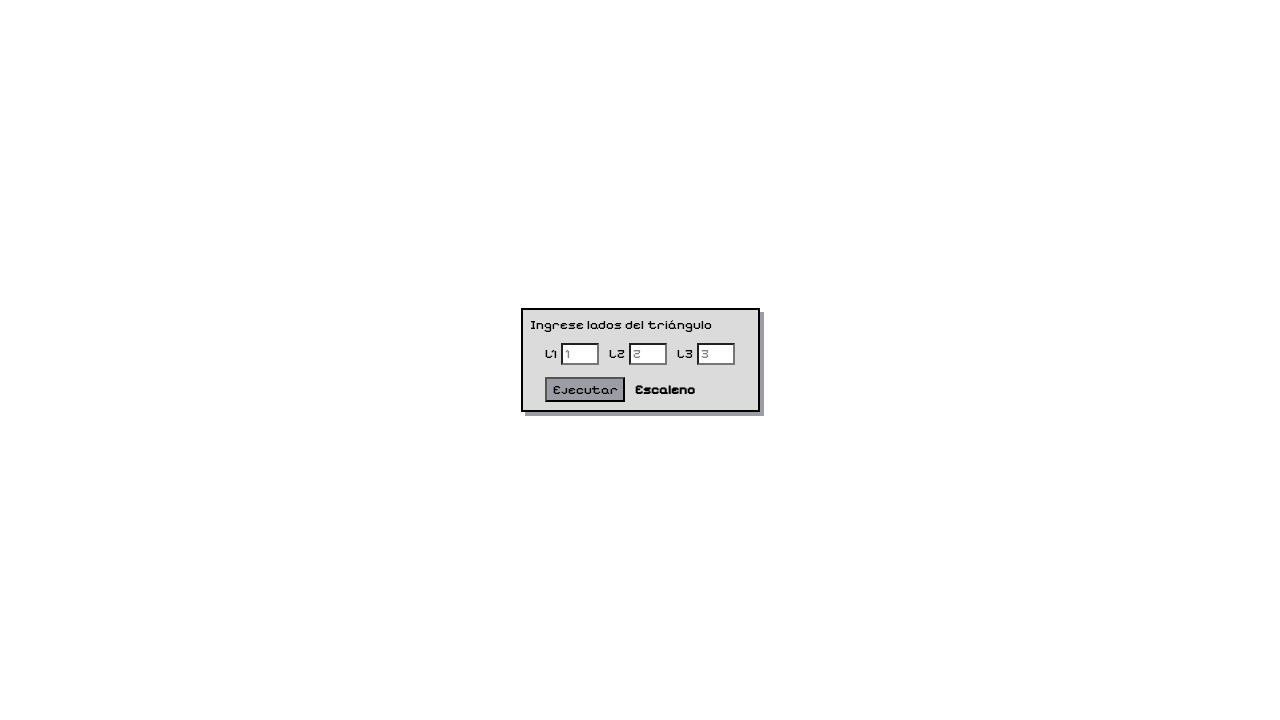

Clicked Ejecutar button for not a triangle test (1, 2, 3) at (585, 390) on button:has-text('Ejecutar')
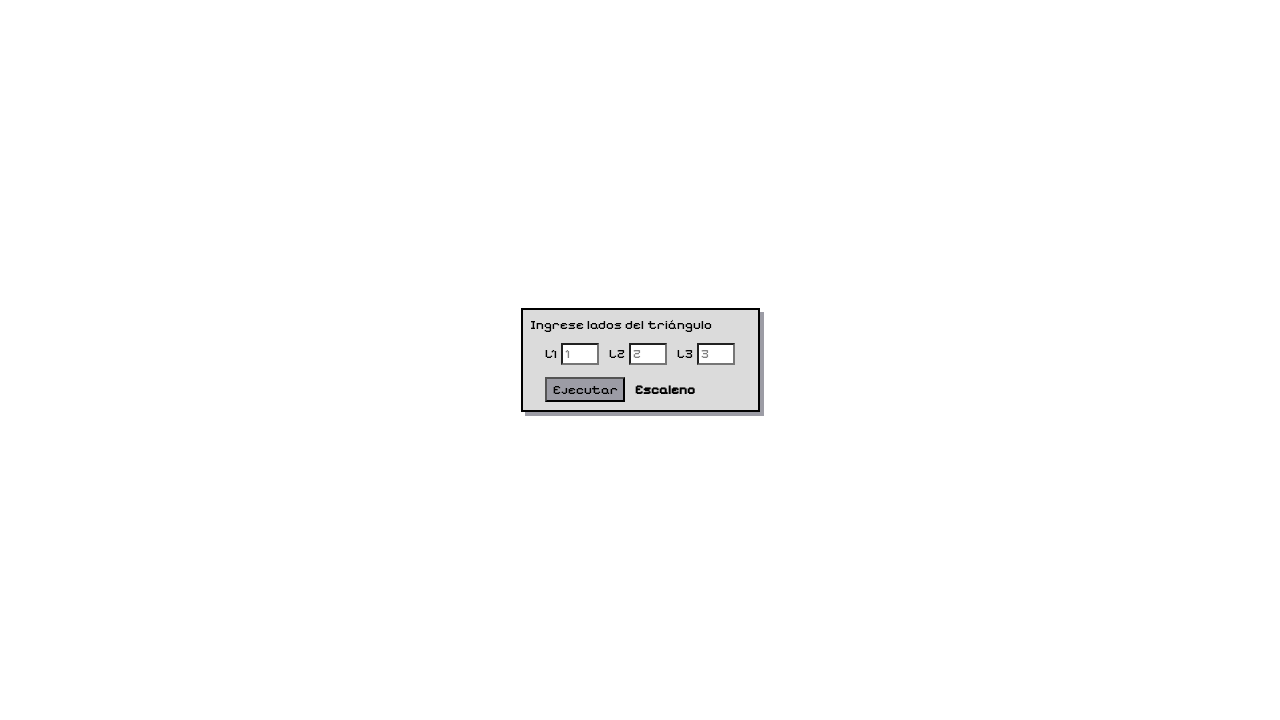

Triangle type result displayed for not a triangle test (1, 2, 3)
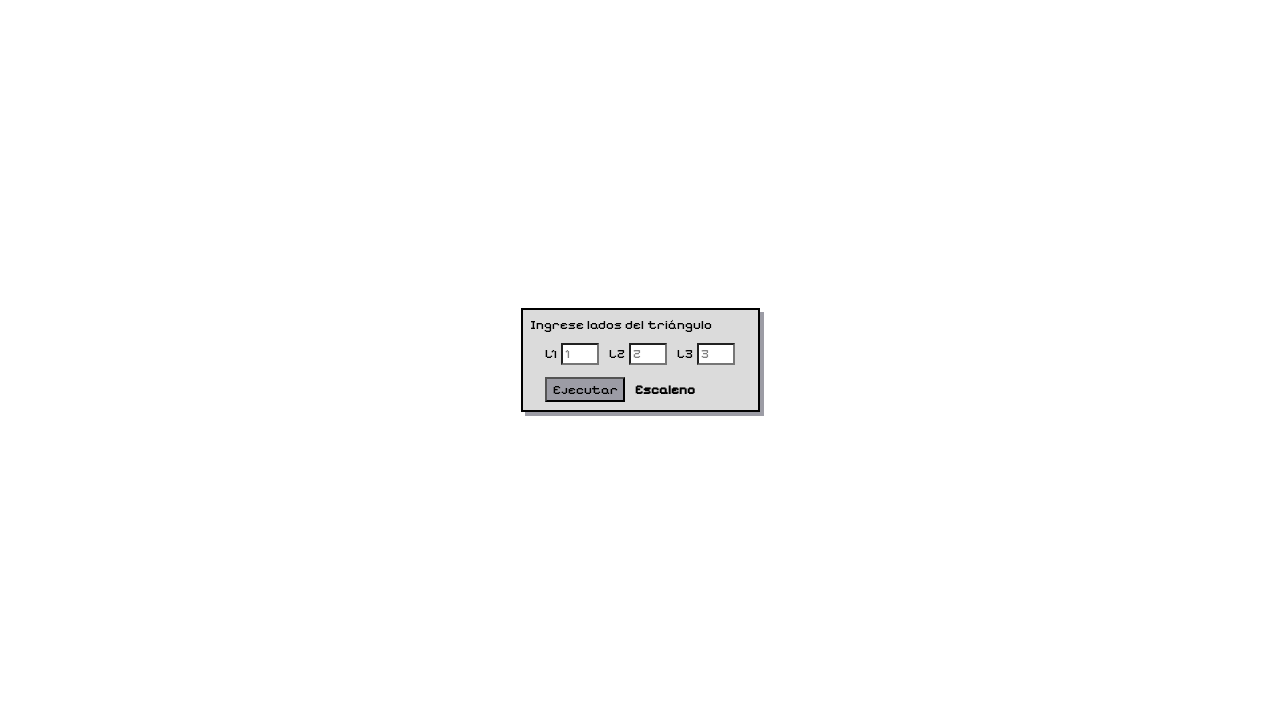

Filled lado1 field with '20' for not a triangle test on #lado1
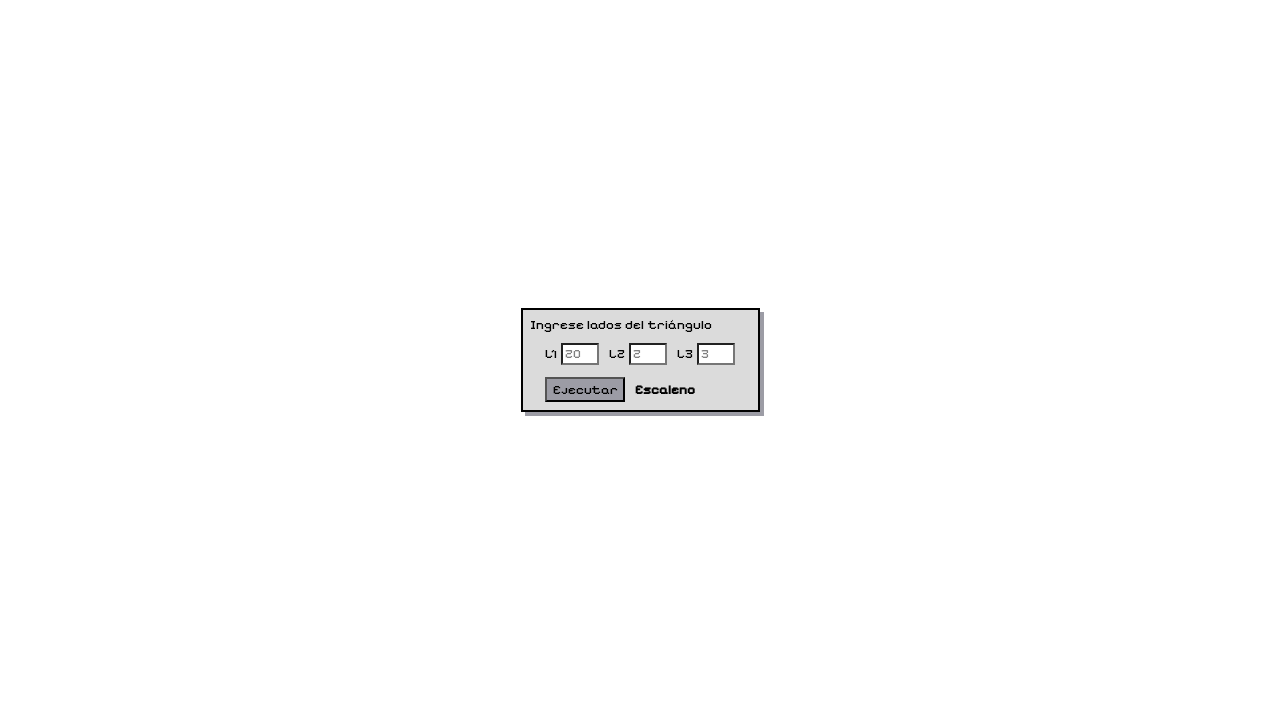

Filled lado2 field with '1' for not a triangle test on #lado2
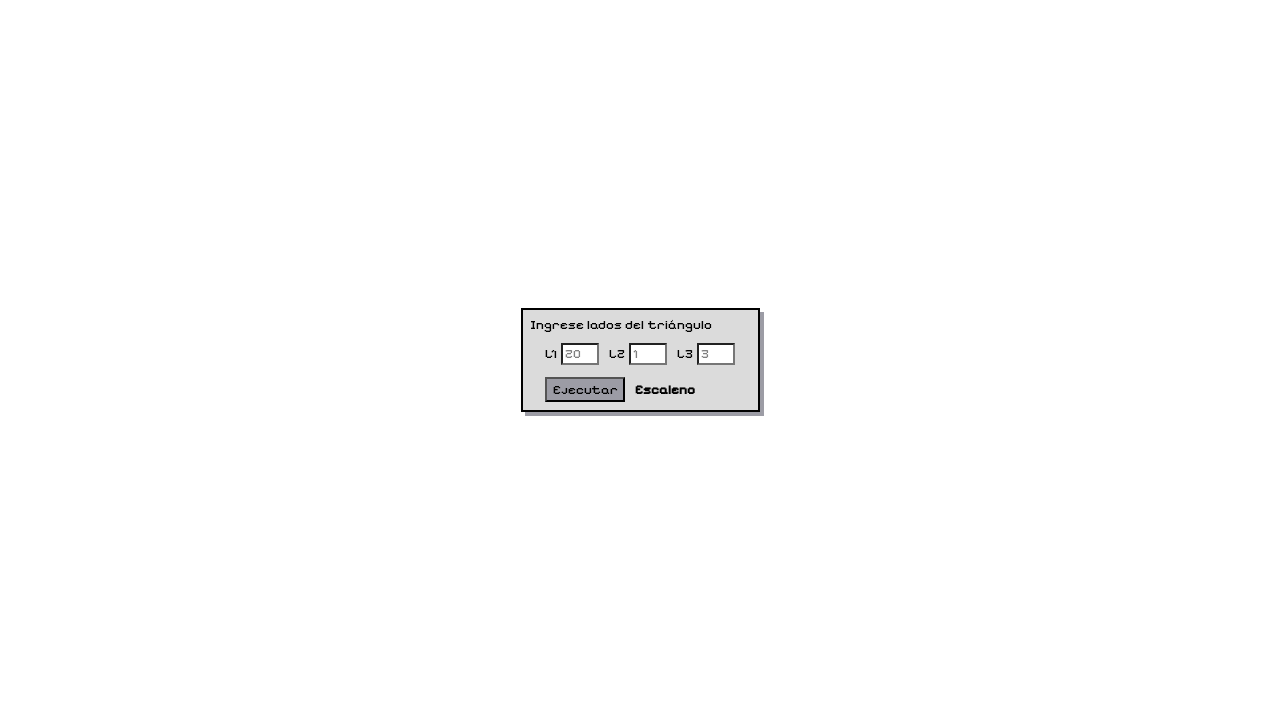

Filled lado3 field with '2' for not a triangle test on #lado3
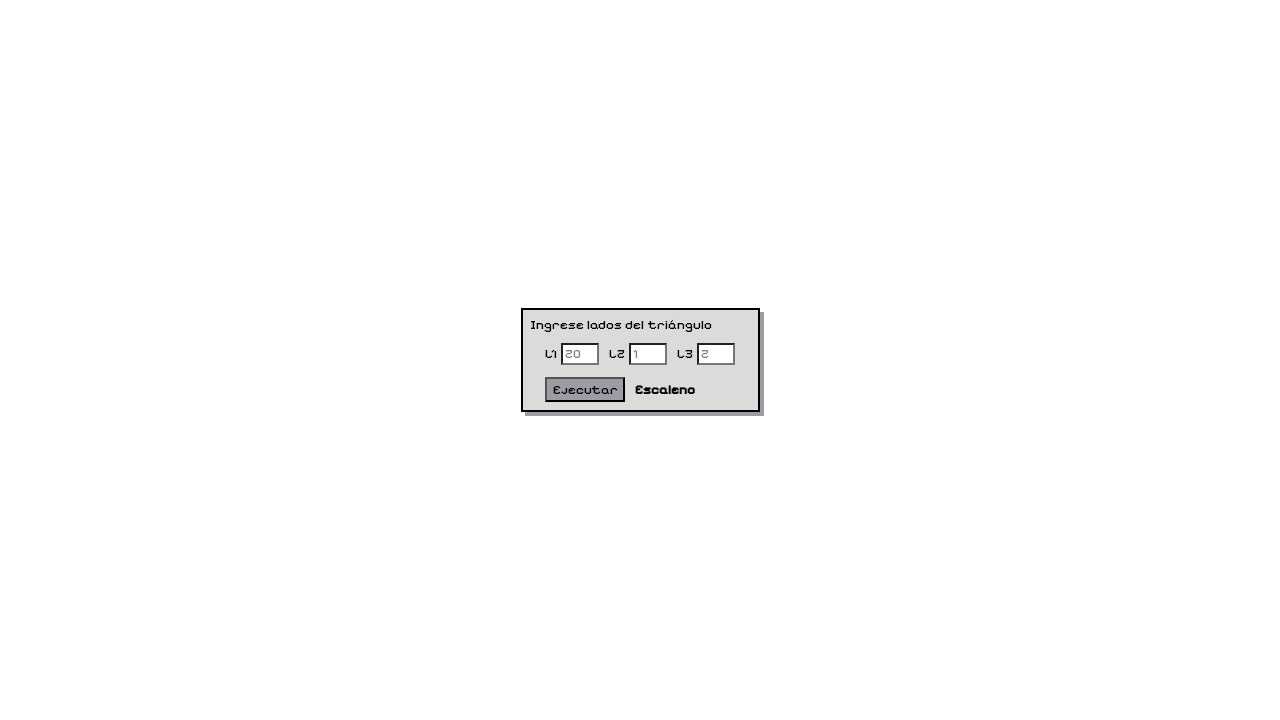

Clicked Ejecutar button for not a triangle test (20, 1, 2) at (585, 390) on button:has-text('Ejecutar')
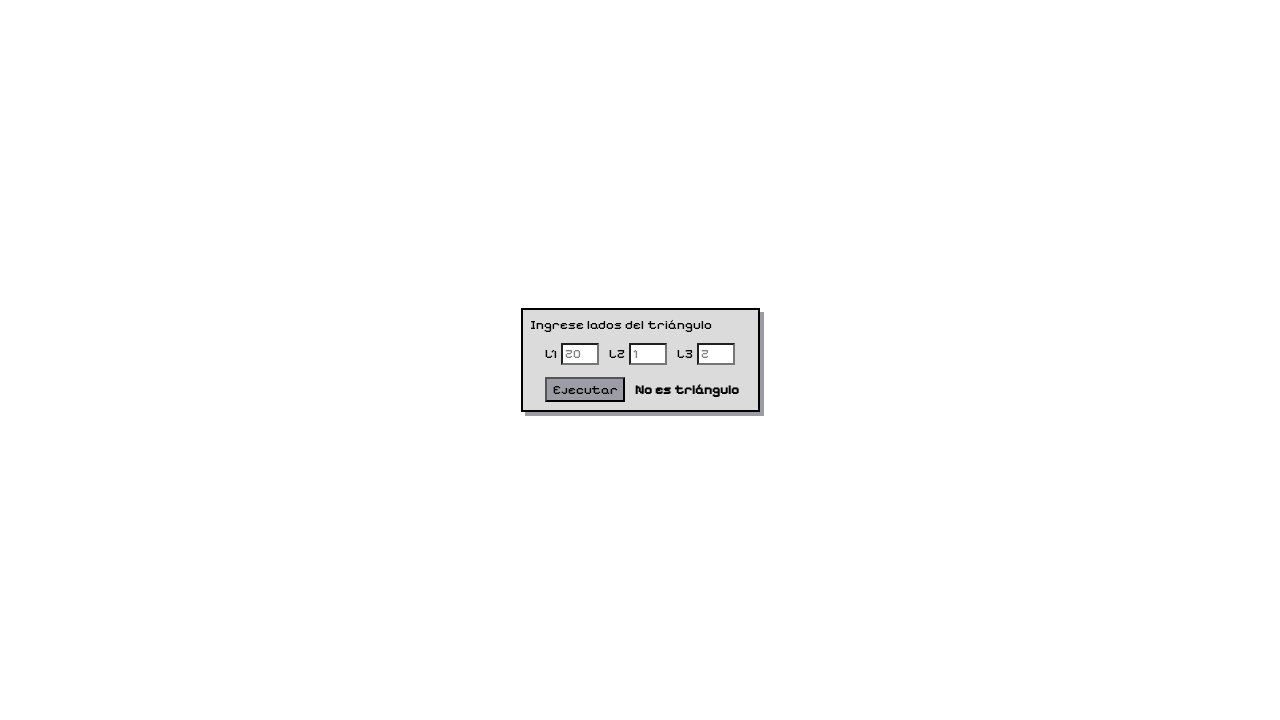

Triangle type result displayed for not a triangle test (20, 1, 2)
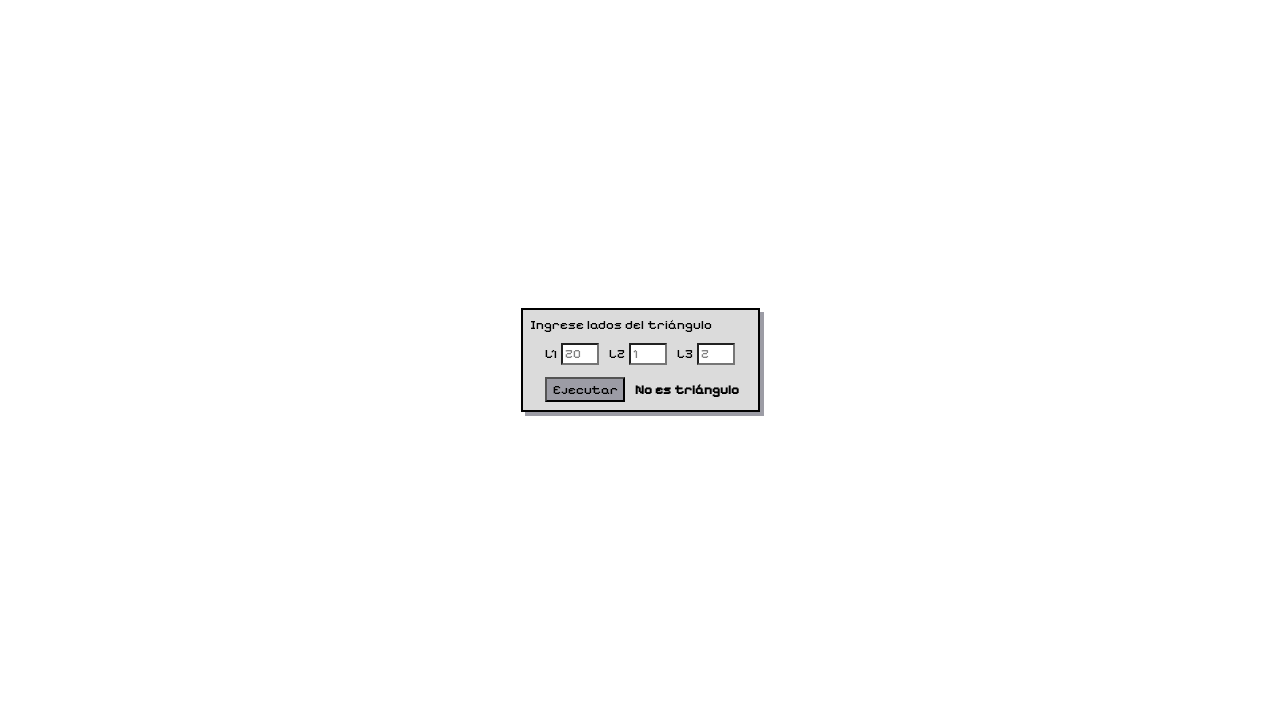

Cleared lado1 field for empty fields test on #lado1
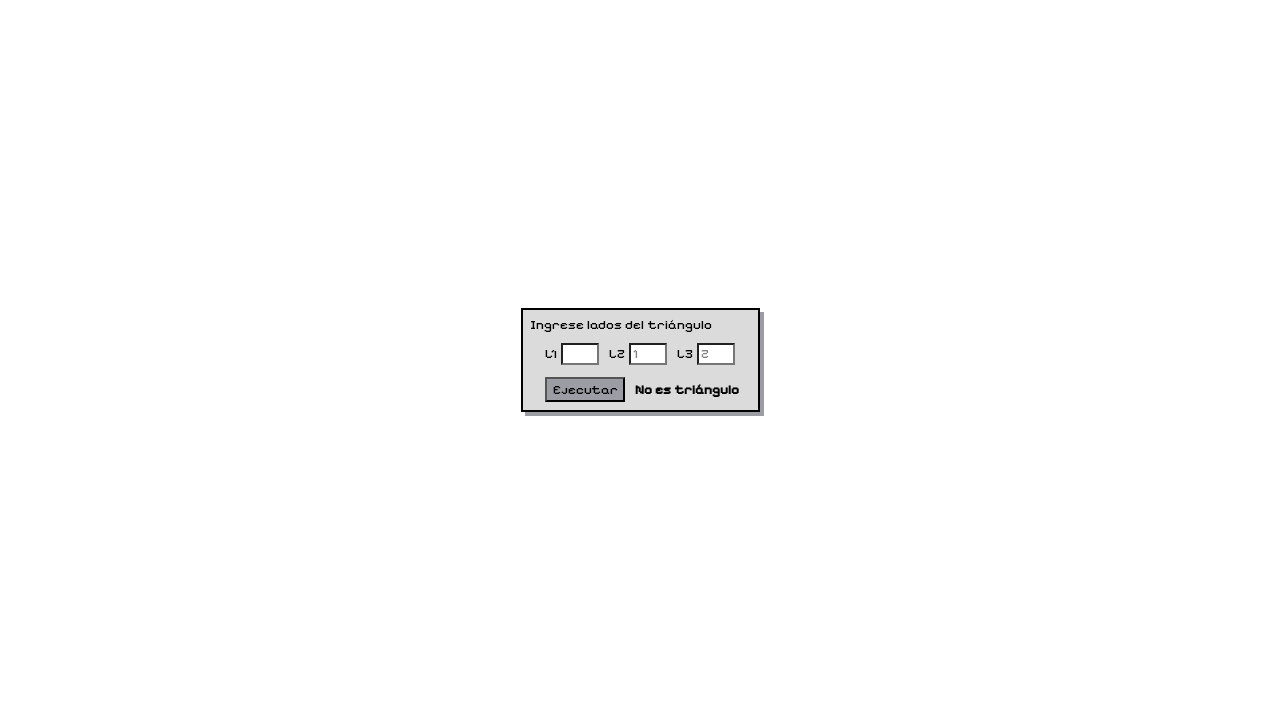

Cleared lado2 field for empty fields test on #lado2
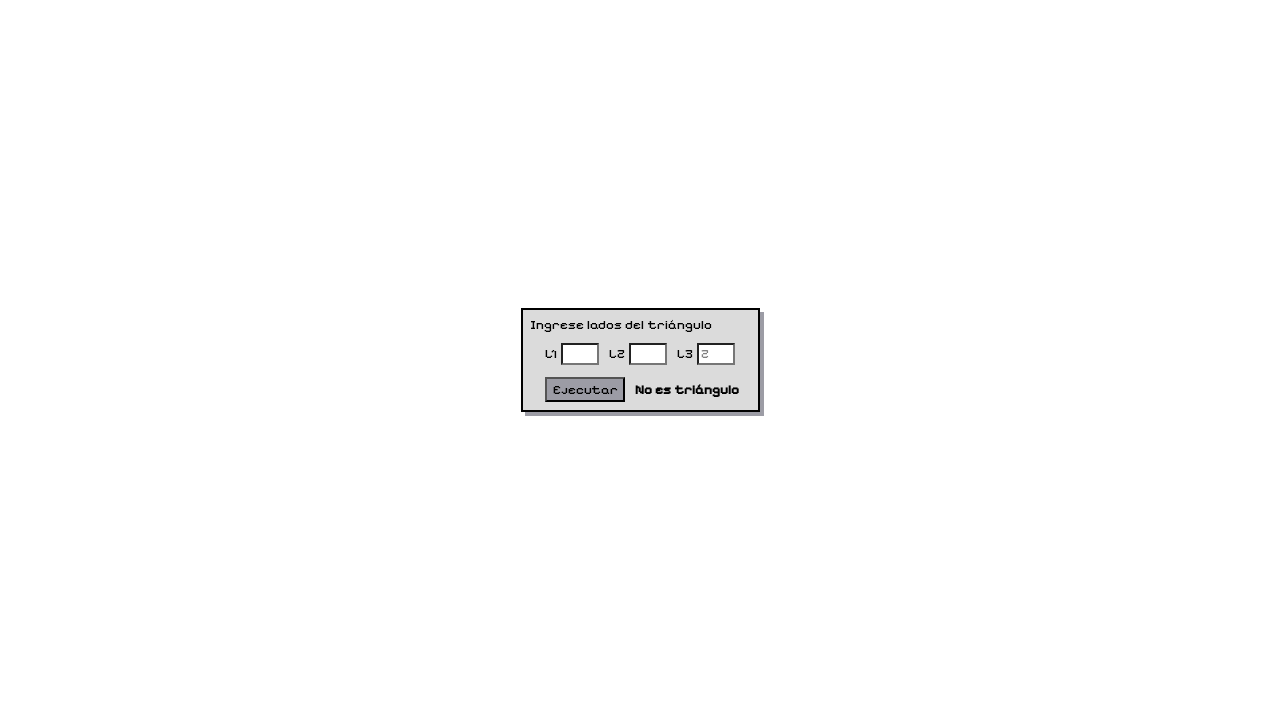

Cleared lado3 field for empty fields test on #lado3
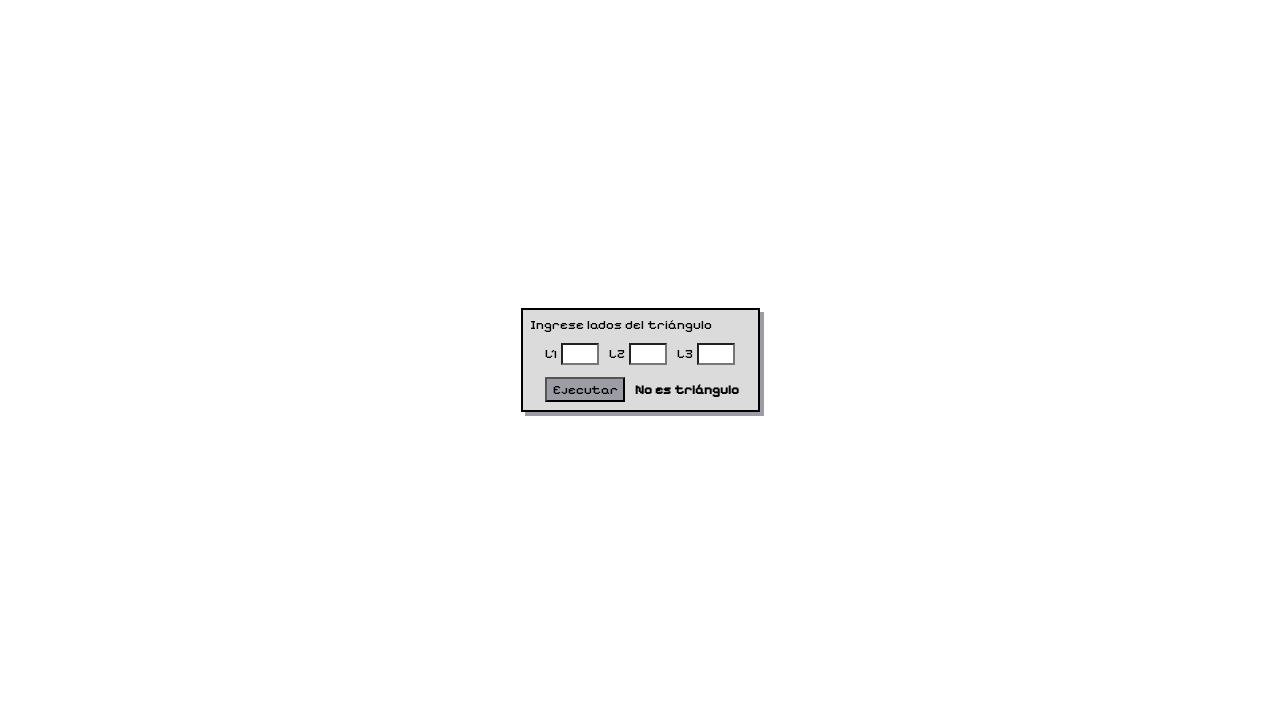

Clicked Ejecutar button for empty fields test at (585, 390) on button:has-text('Ejecutar')
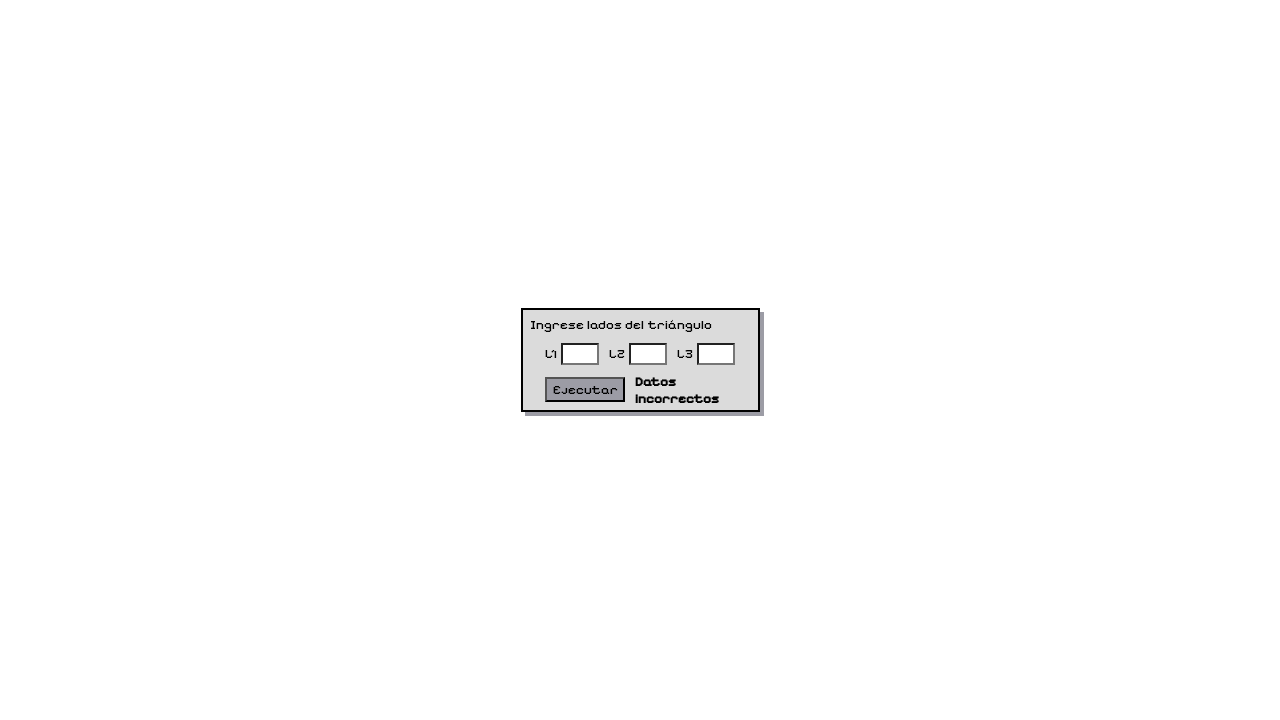

Triangle type result displayed for empty fields test
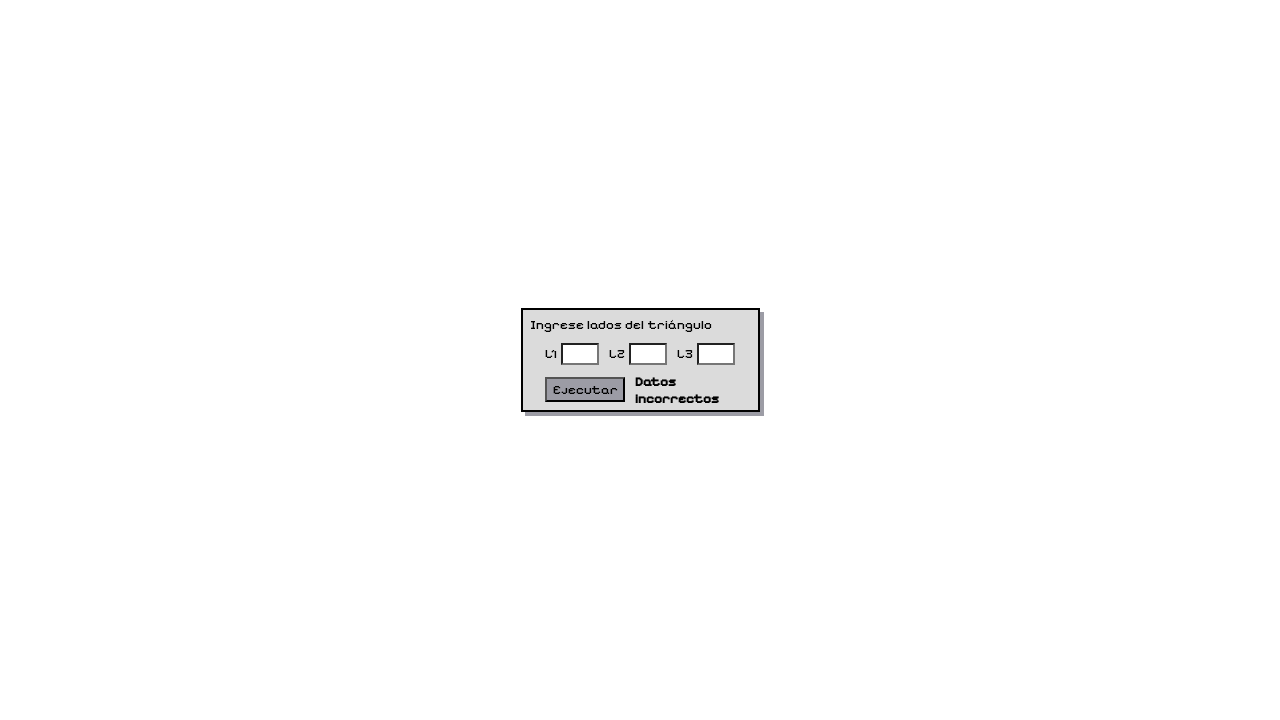

Filled lado1 field with 'a' for invalid characters test on #lado1
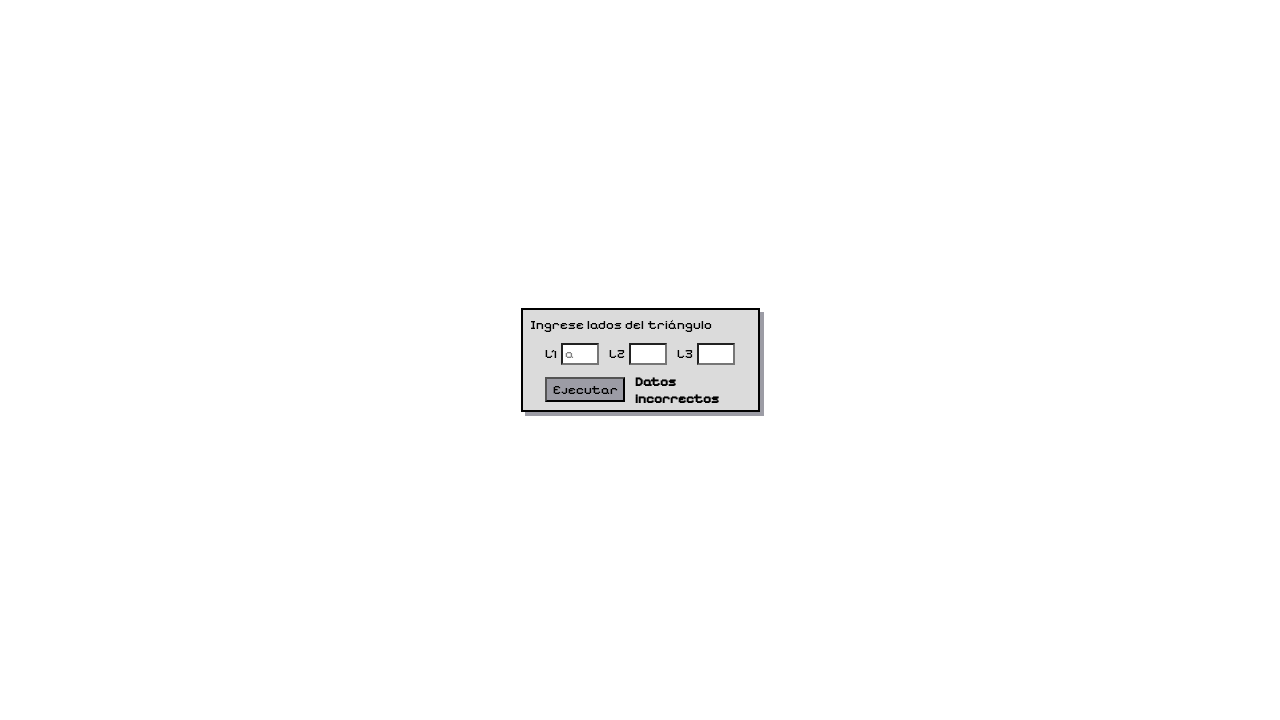

Filled lado2 field with 'b' for invalid characters test on #lado2
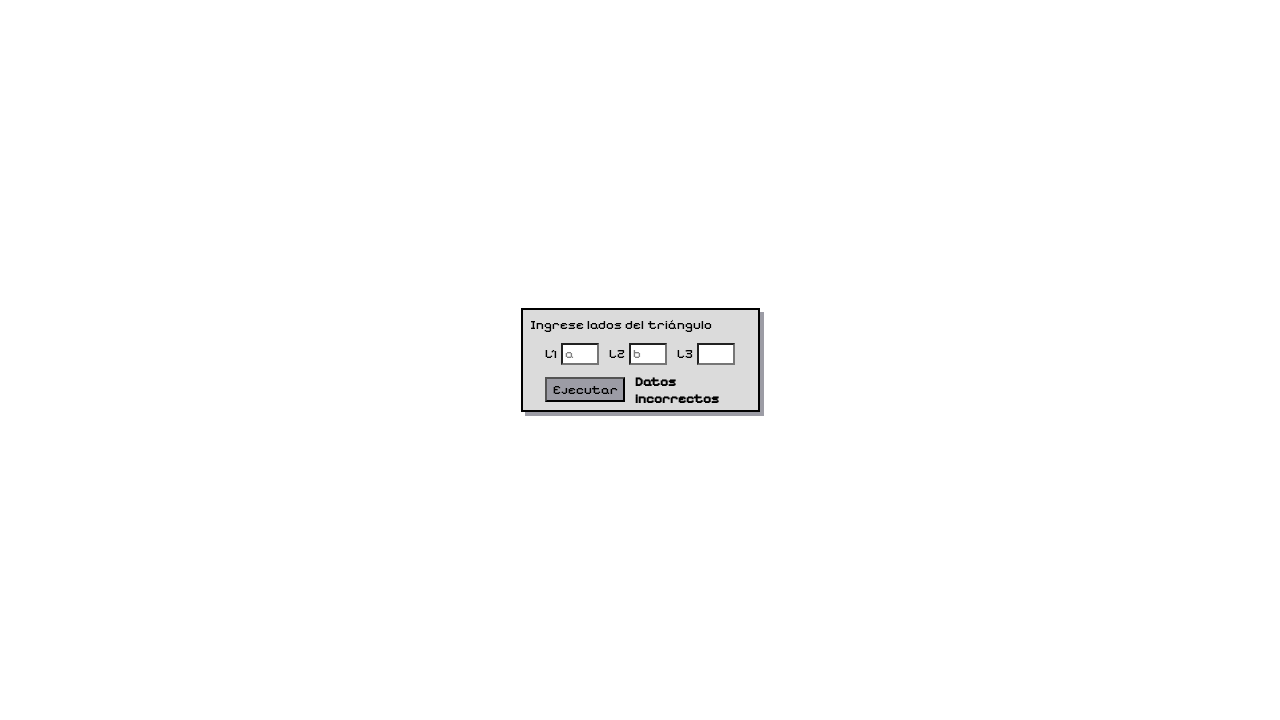

Filled lado3 field with 'c1' for invalid characters test on #lado3
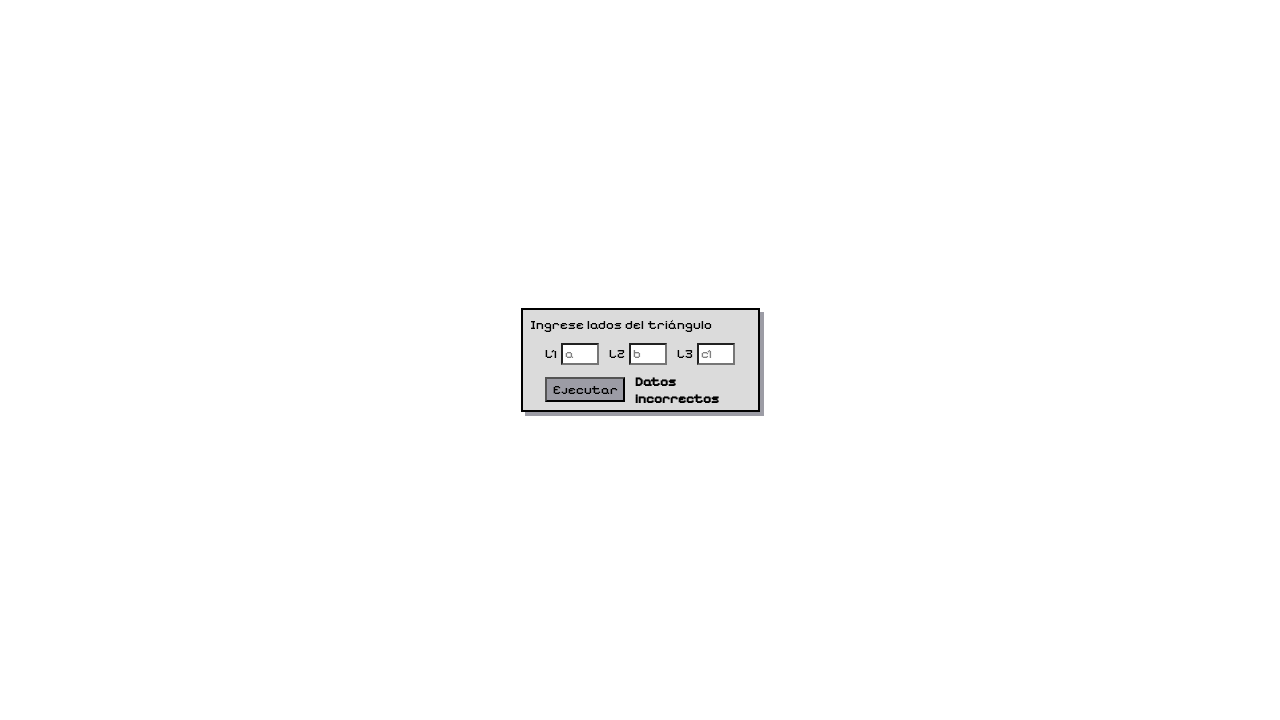

Clicked Ejecutar button for invalid characters test (a, b, c1) at (585, 390) on button:has-text('Ejecutar')
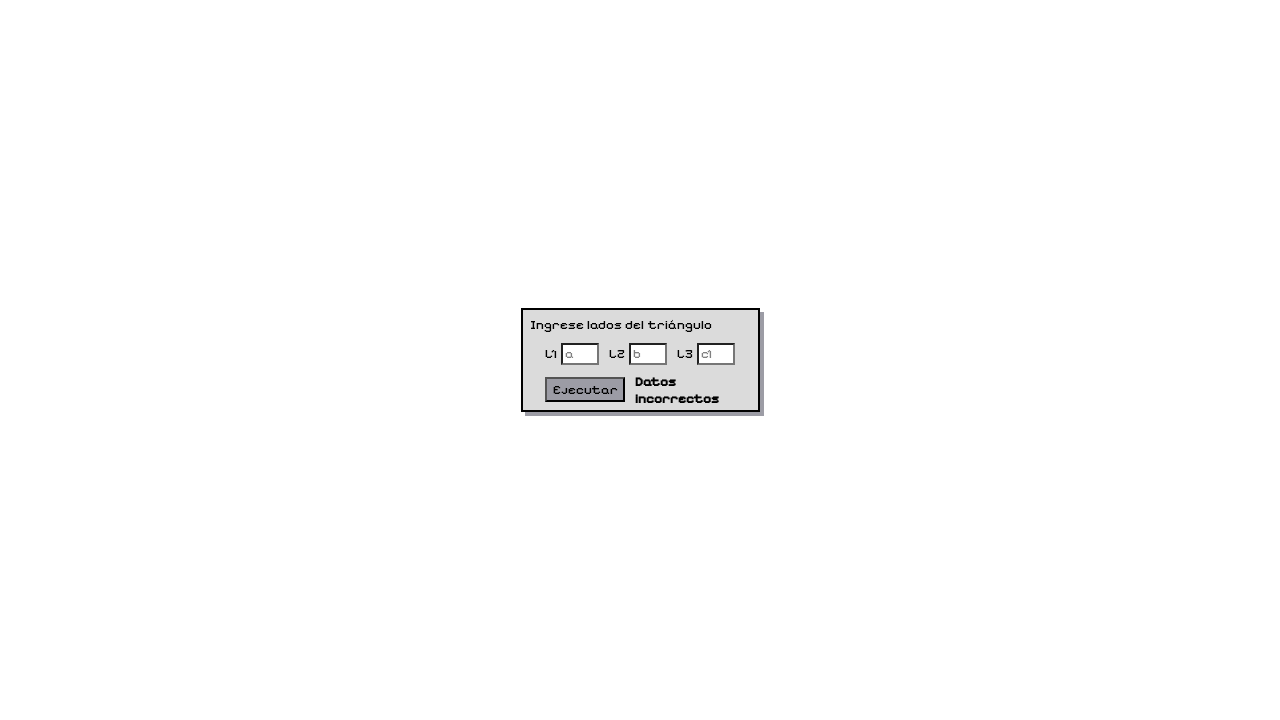

Triangle type result displayed for invalid characters test
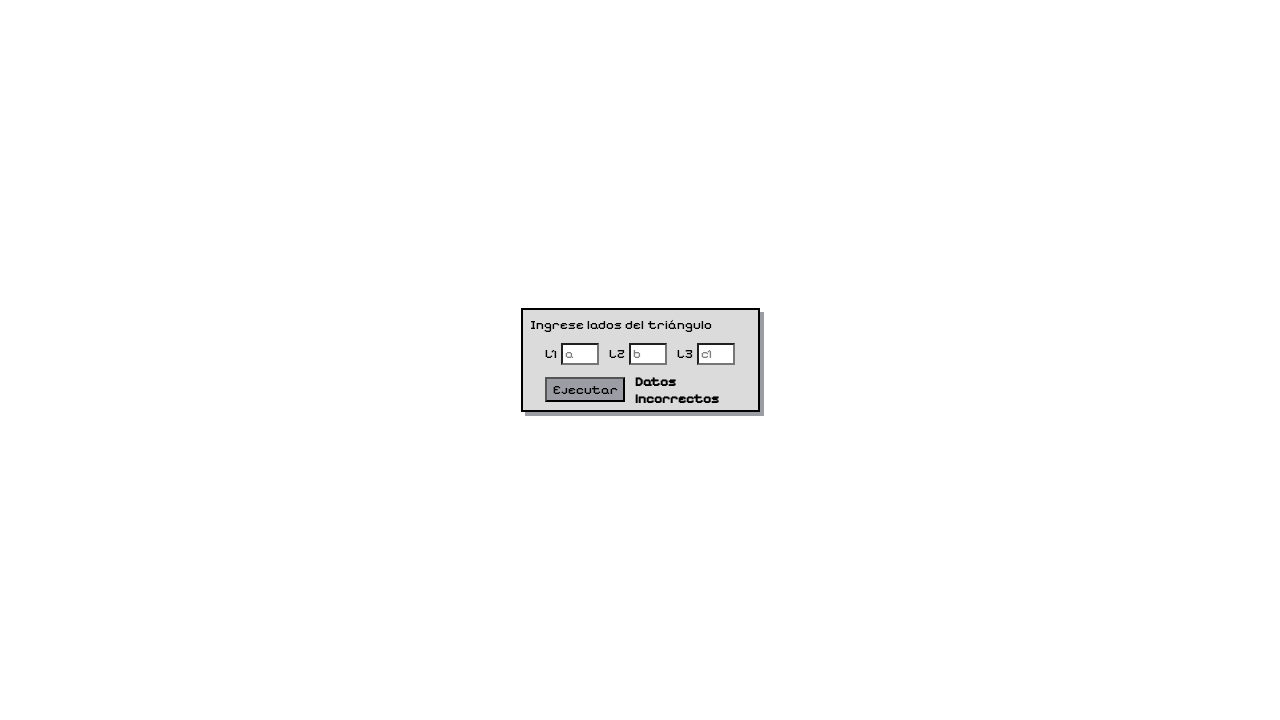

Filled lado1 field with '-1' for negative number test on #lado1
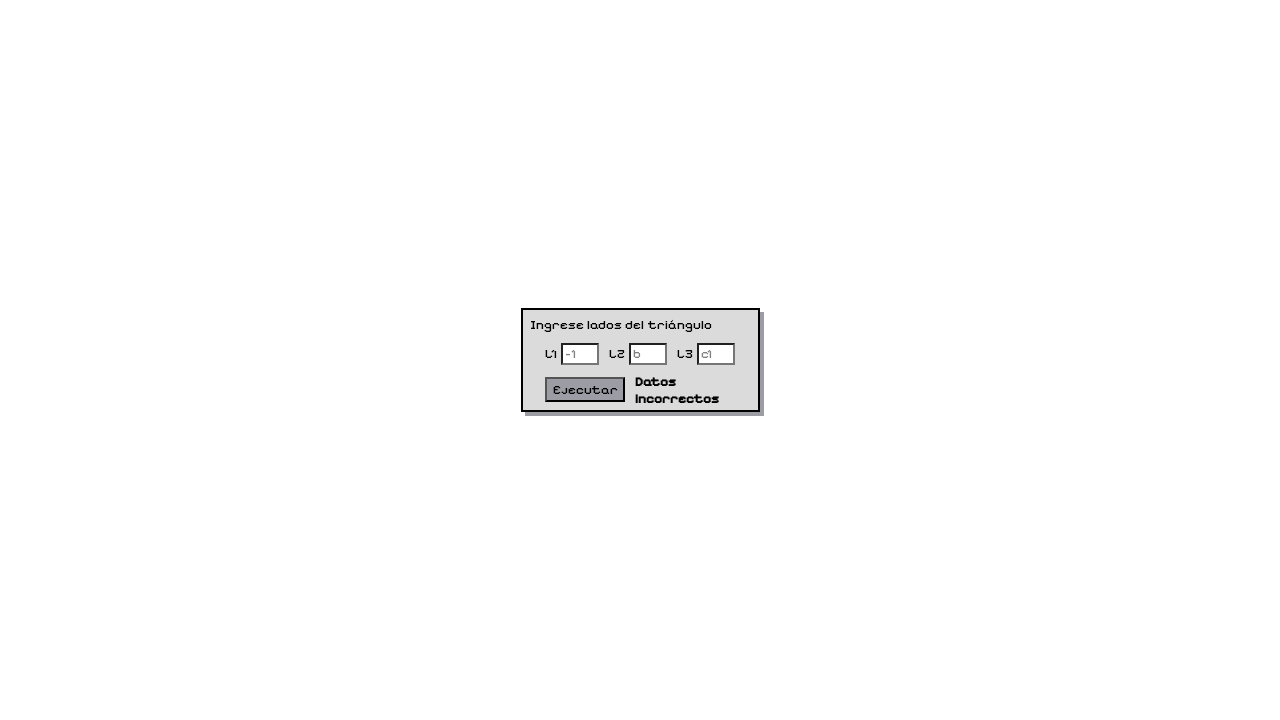

Filled lado2 field with '2' for negative number test on #lado2
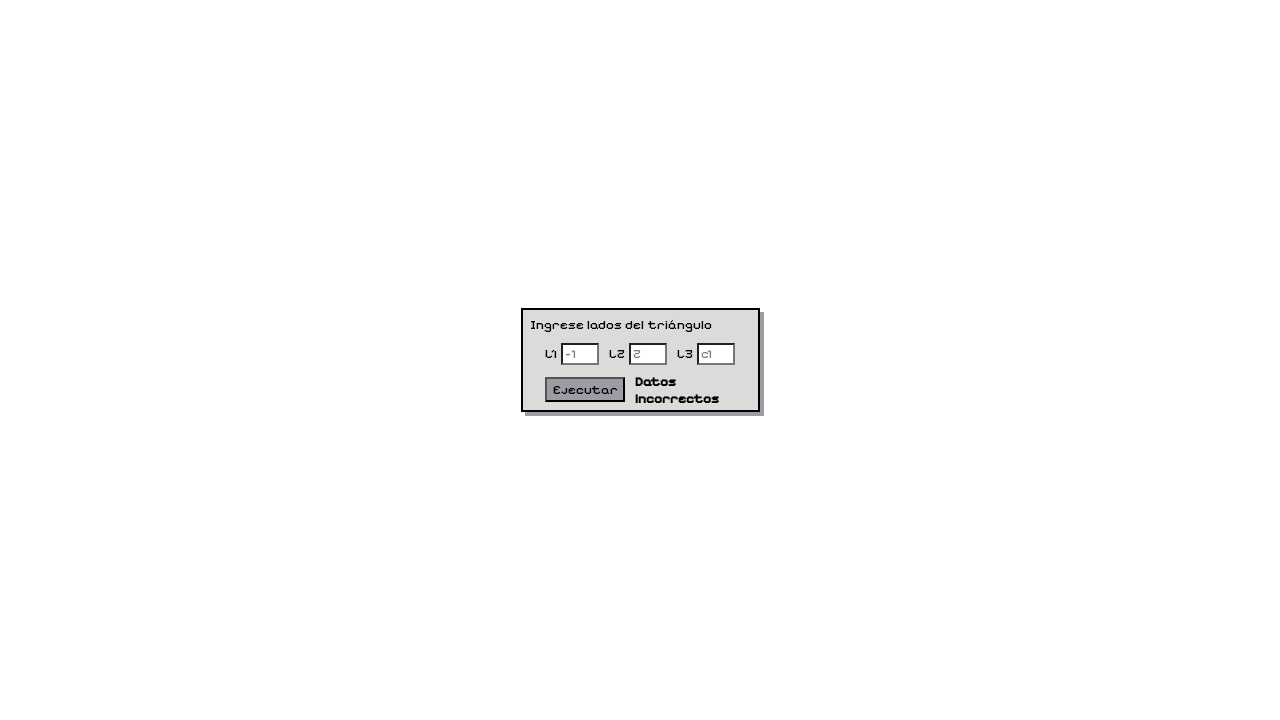

Filled lado3 field with '2' for negative number test on #lado3
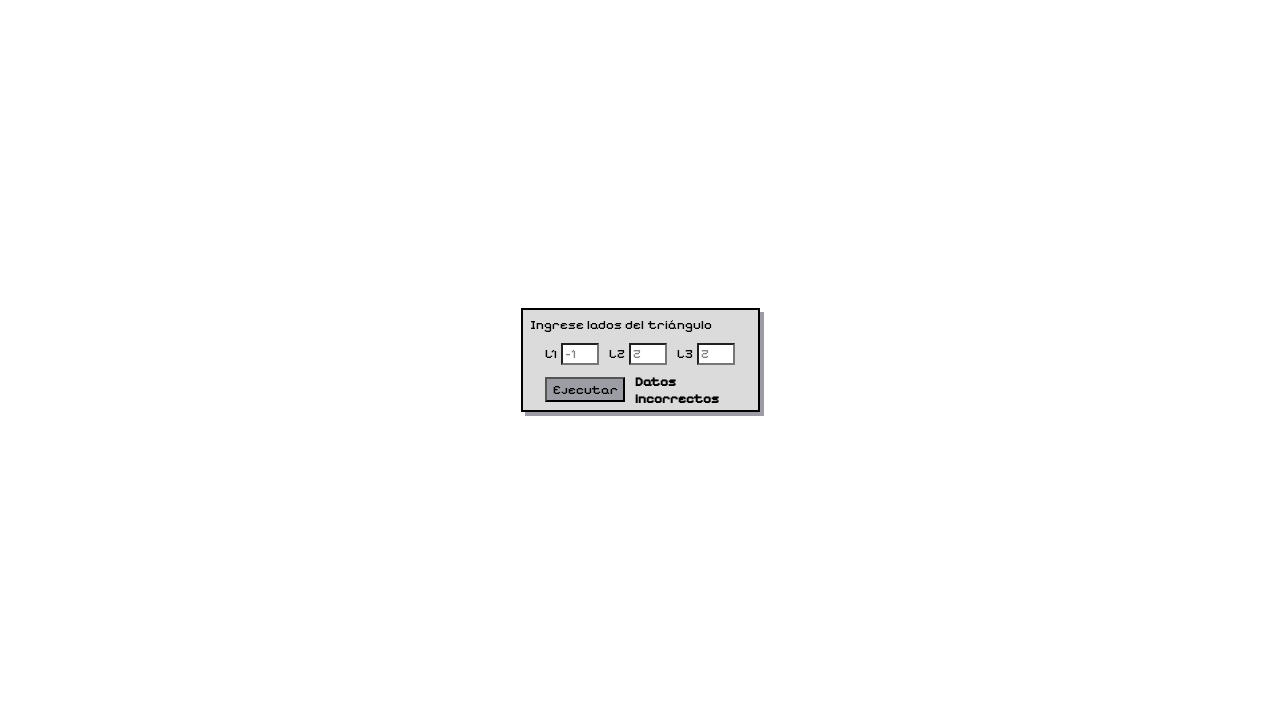

Clicked Ejecutar button for negative number test (-1, 2, 2) at (585, 390) on button:has-text('Ejecutar')
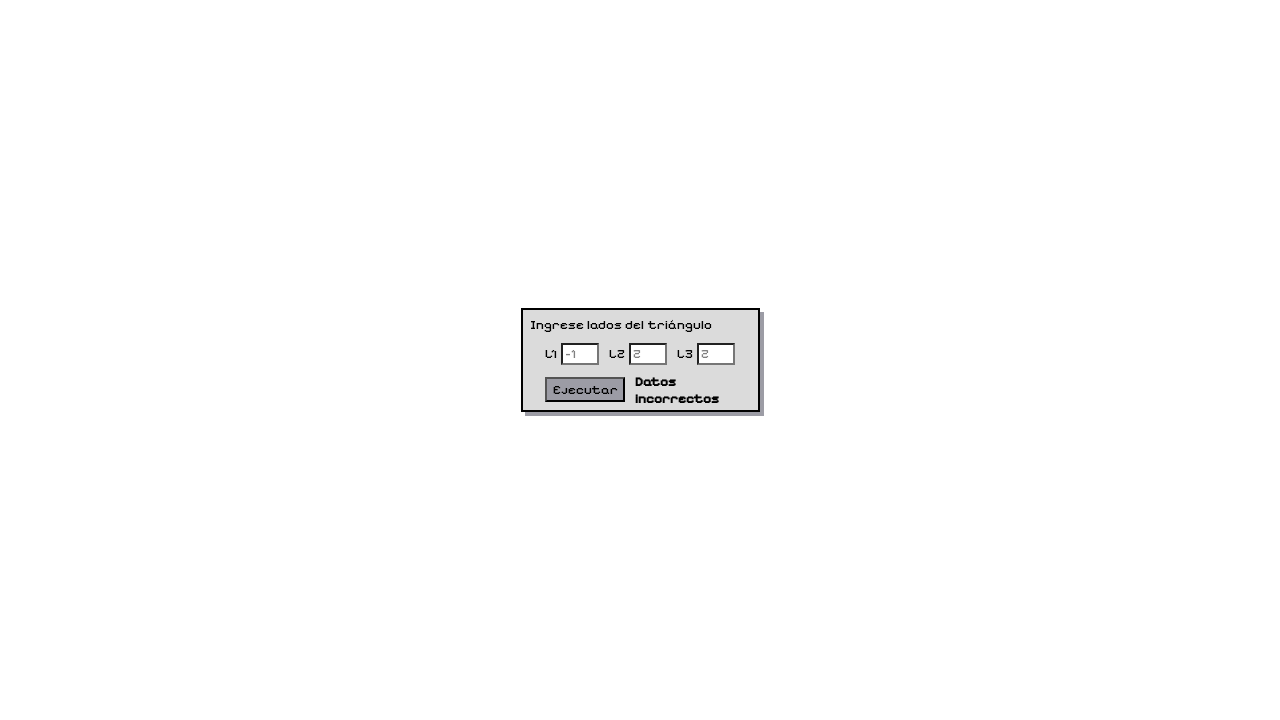

Triangle type result displayed for negative number test
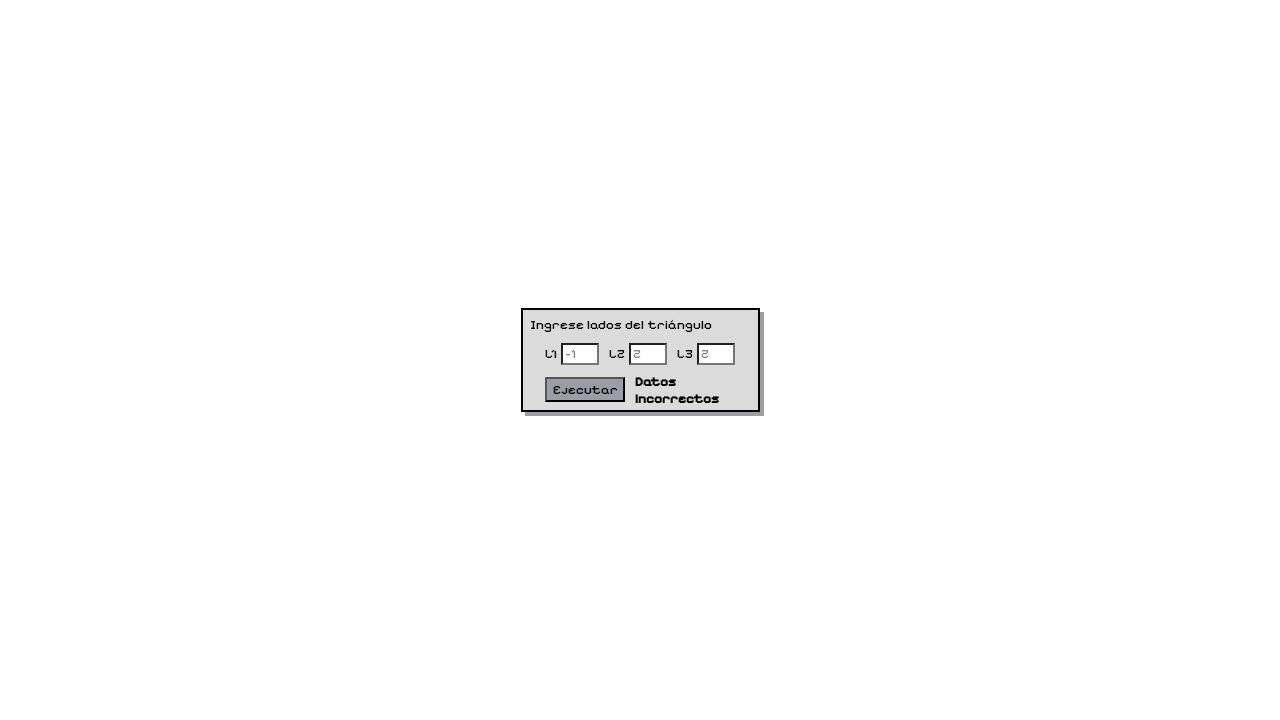

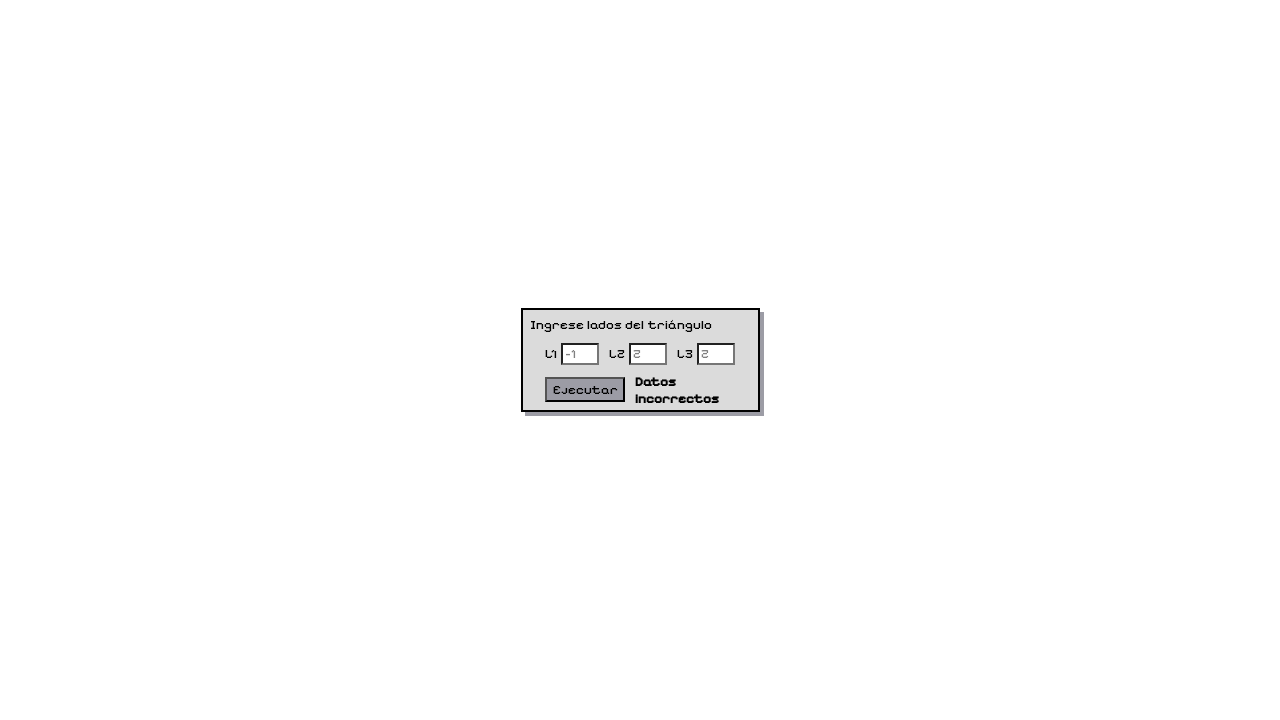